Tests web table interaction by navigating to a table page, counting rows and columns, iterating through table cells, and finding specific data ("Helen Bennett") along with related sibling cell information.

Starting URL: https://awesomeqa.com/webtable.html

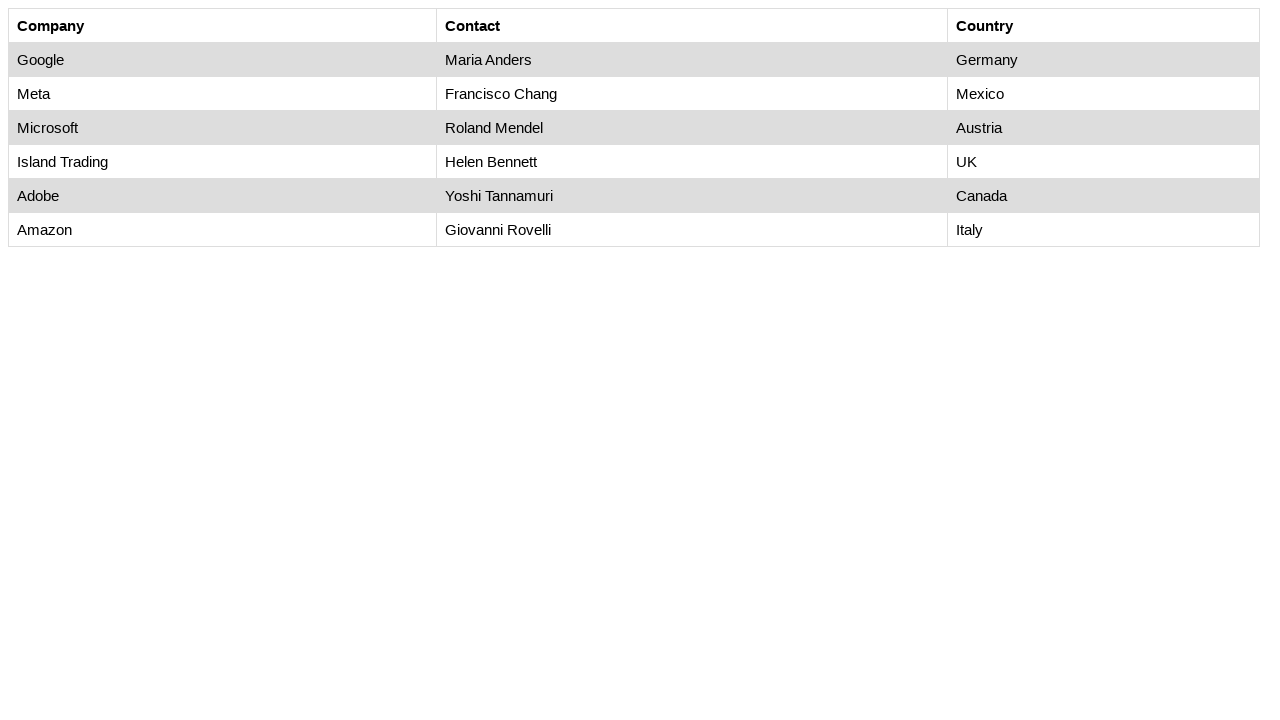

Set viewport size to 1920x1080
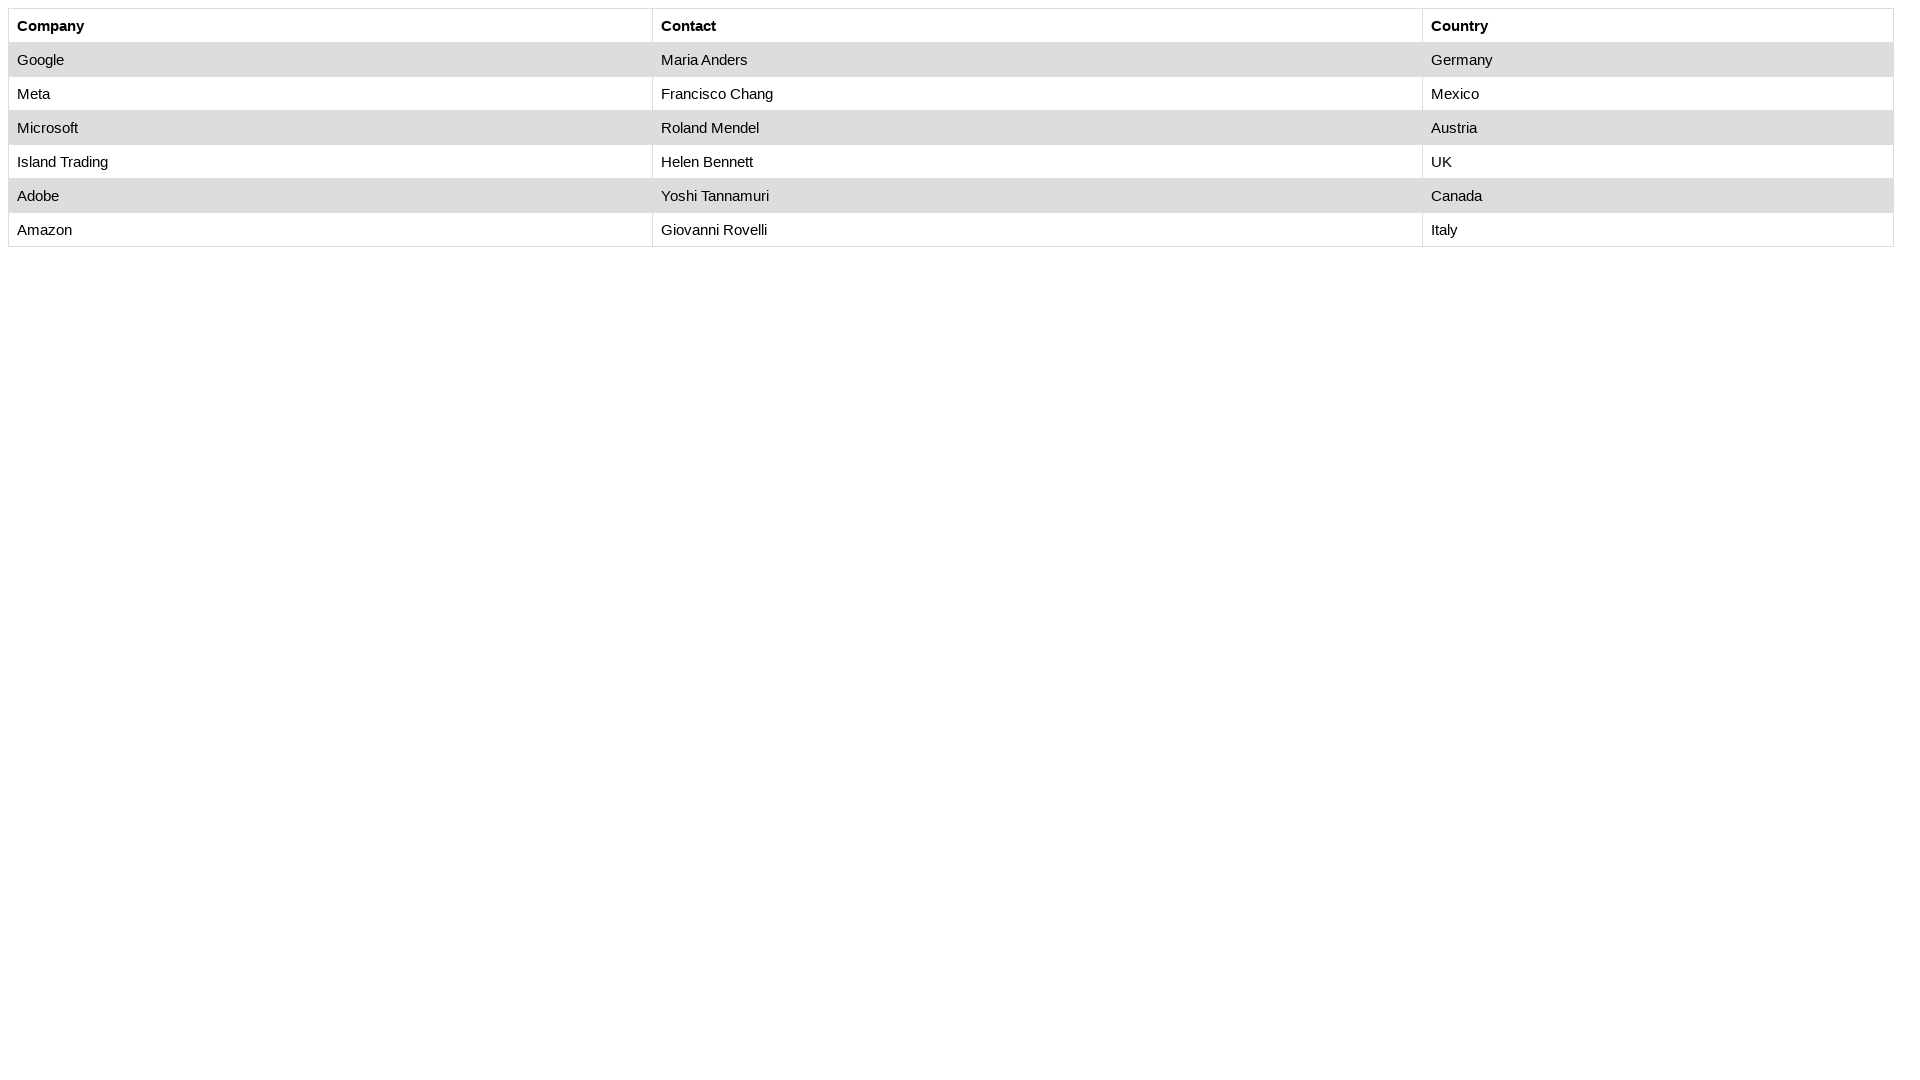

Waited for web table to load
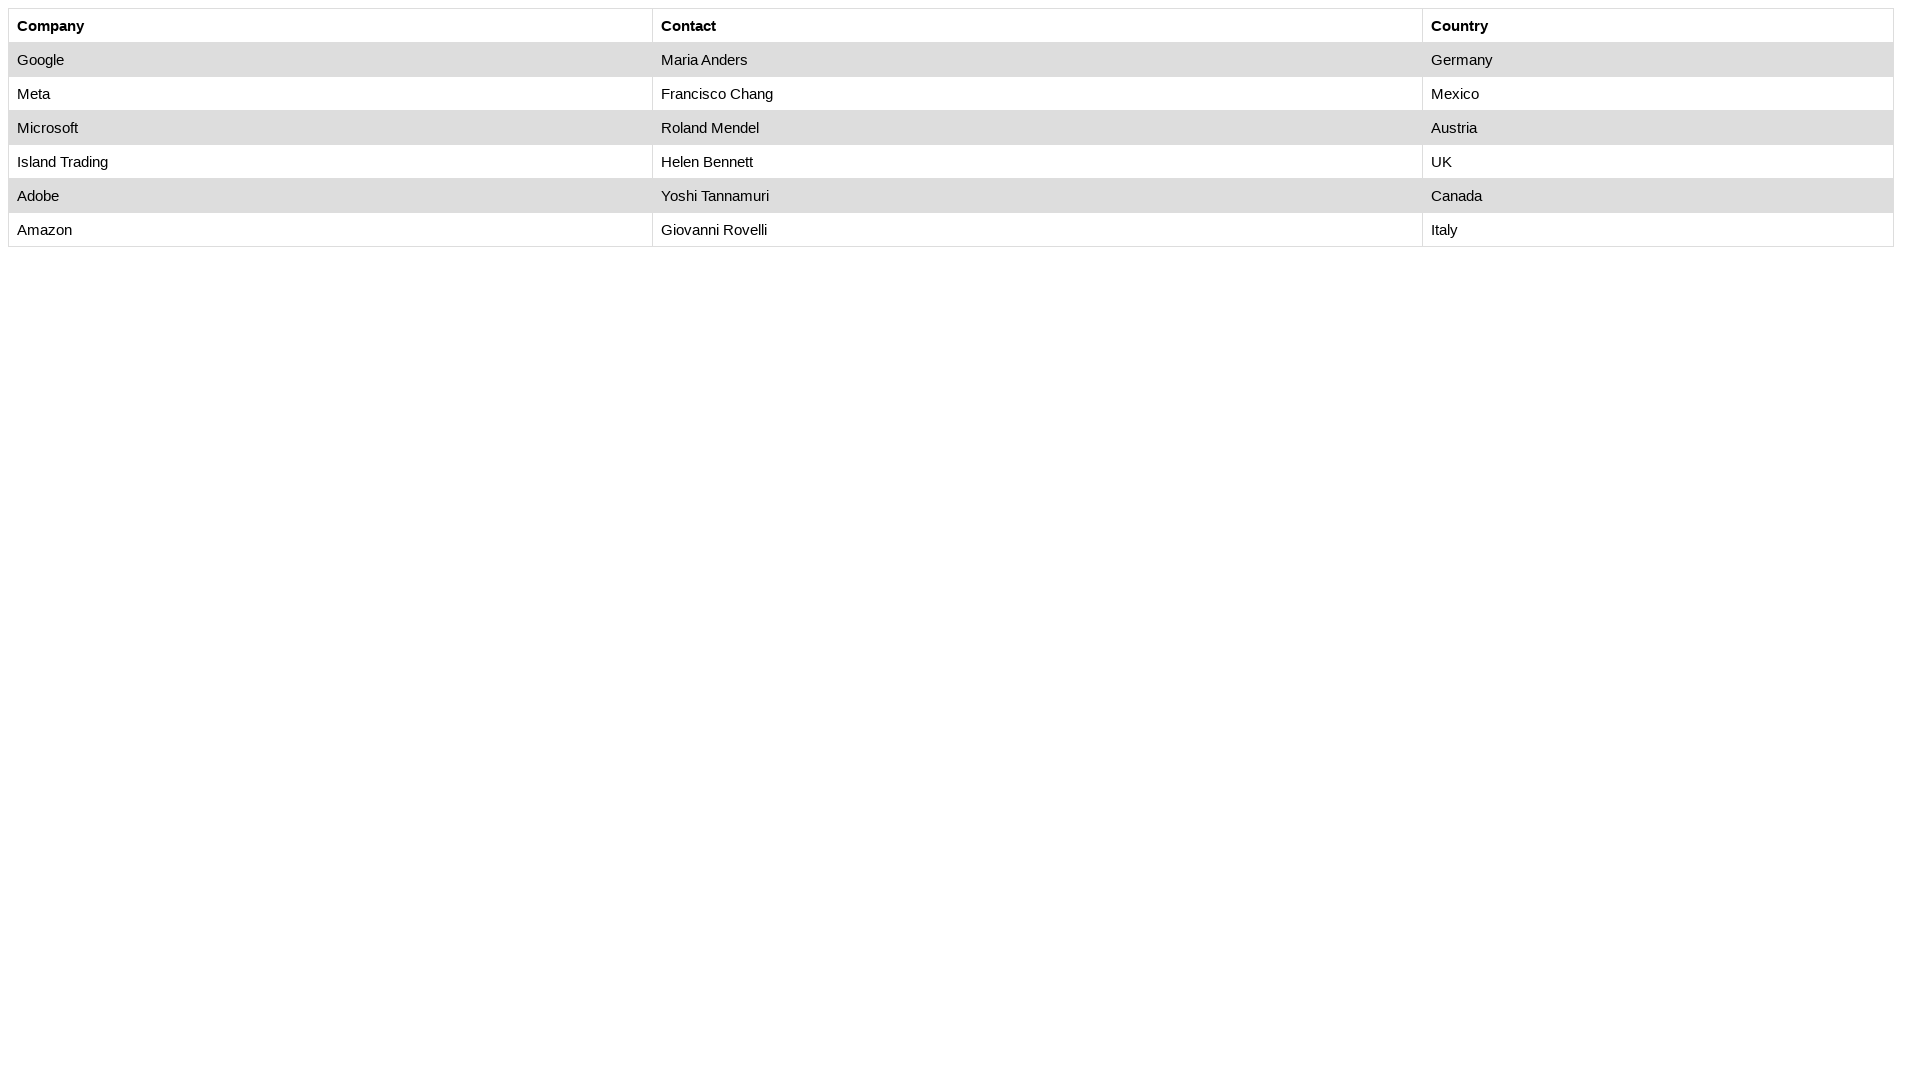

Retrieved all table rows
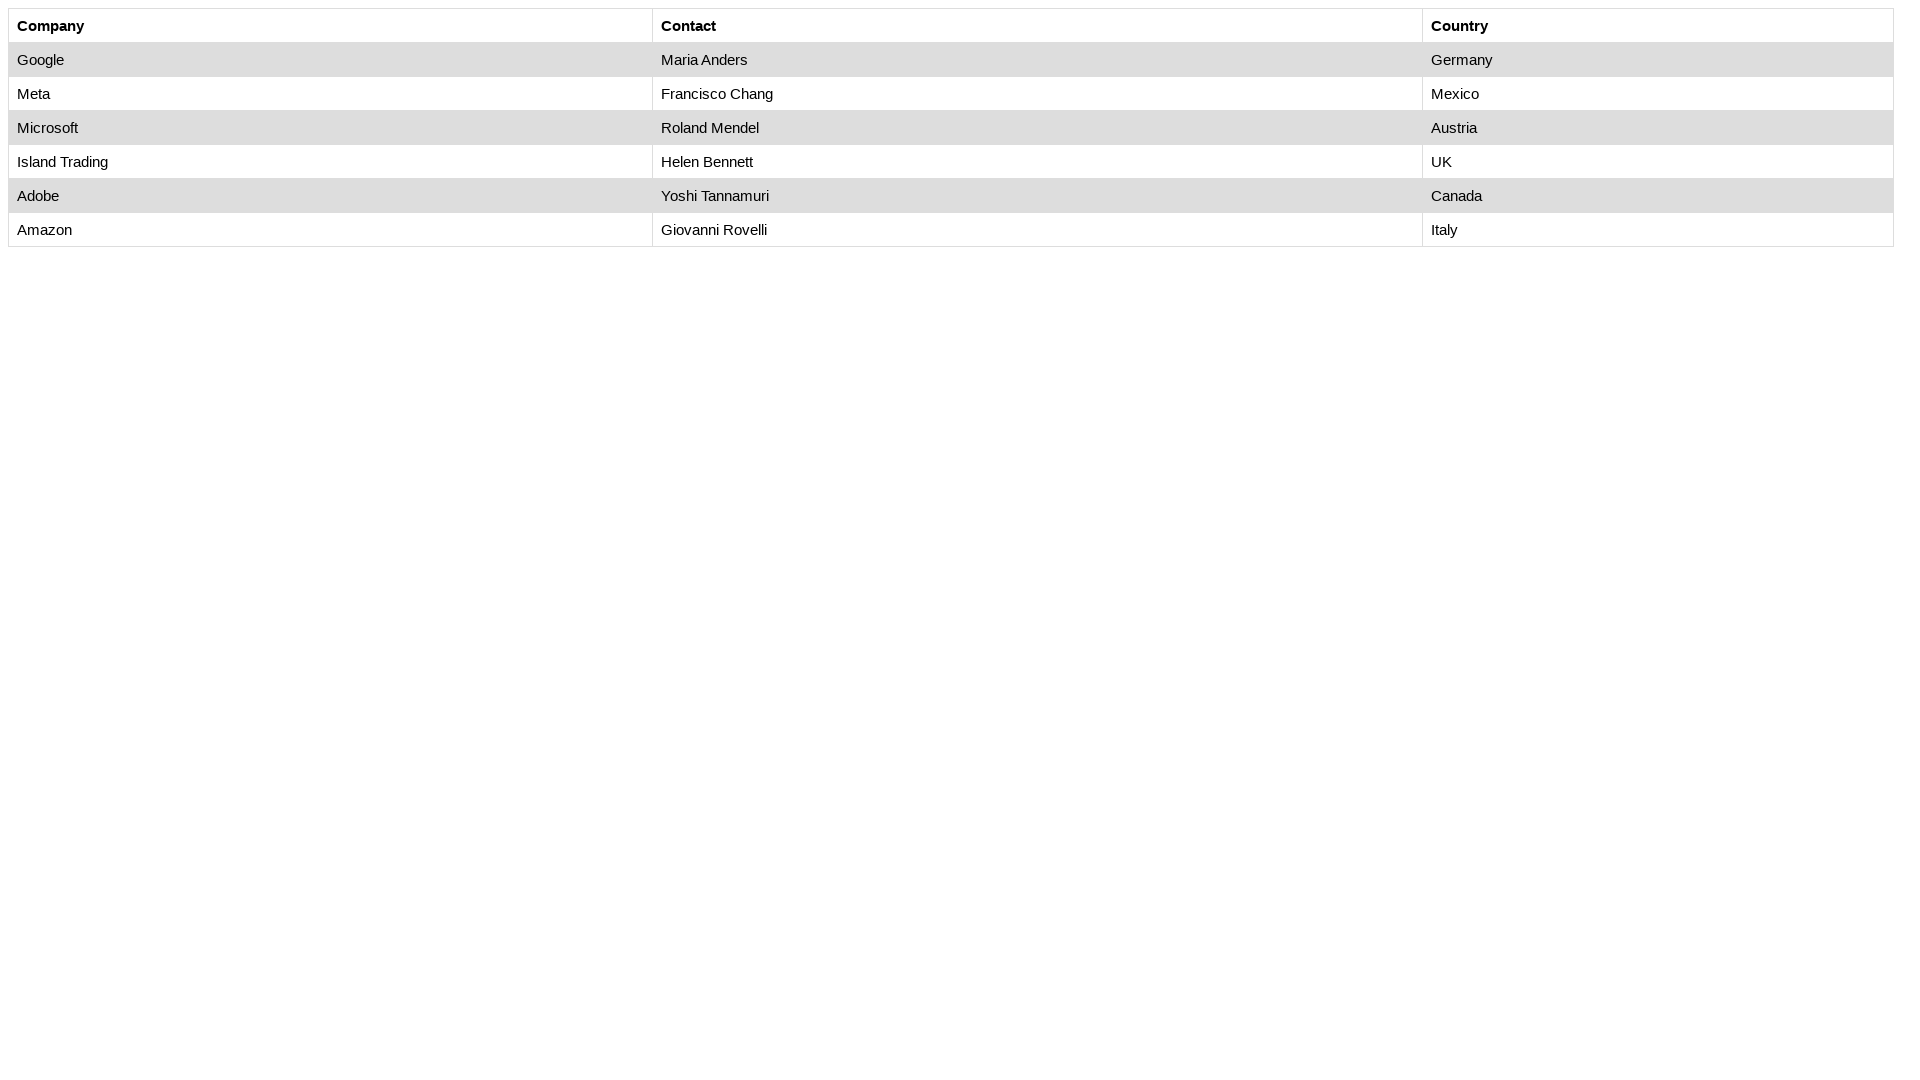

Counted table rows: 7 rows found
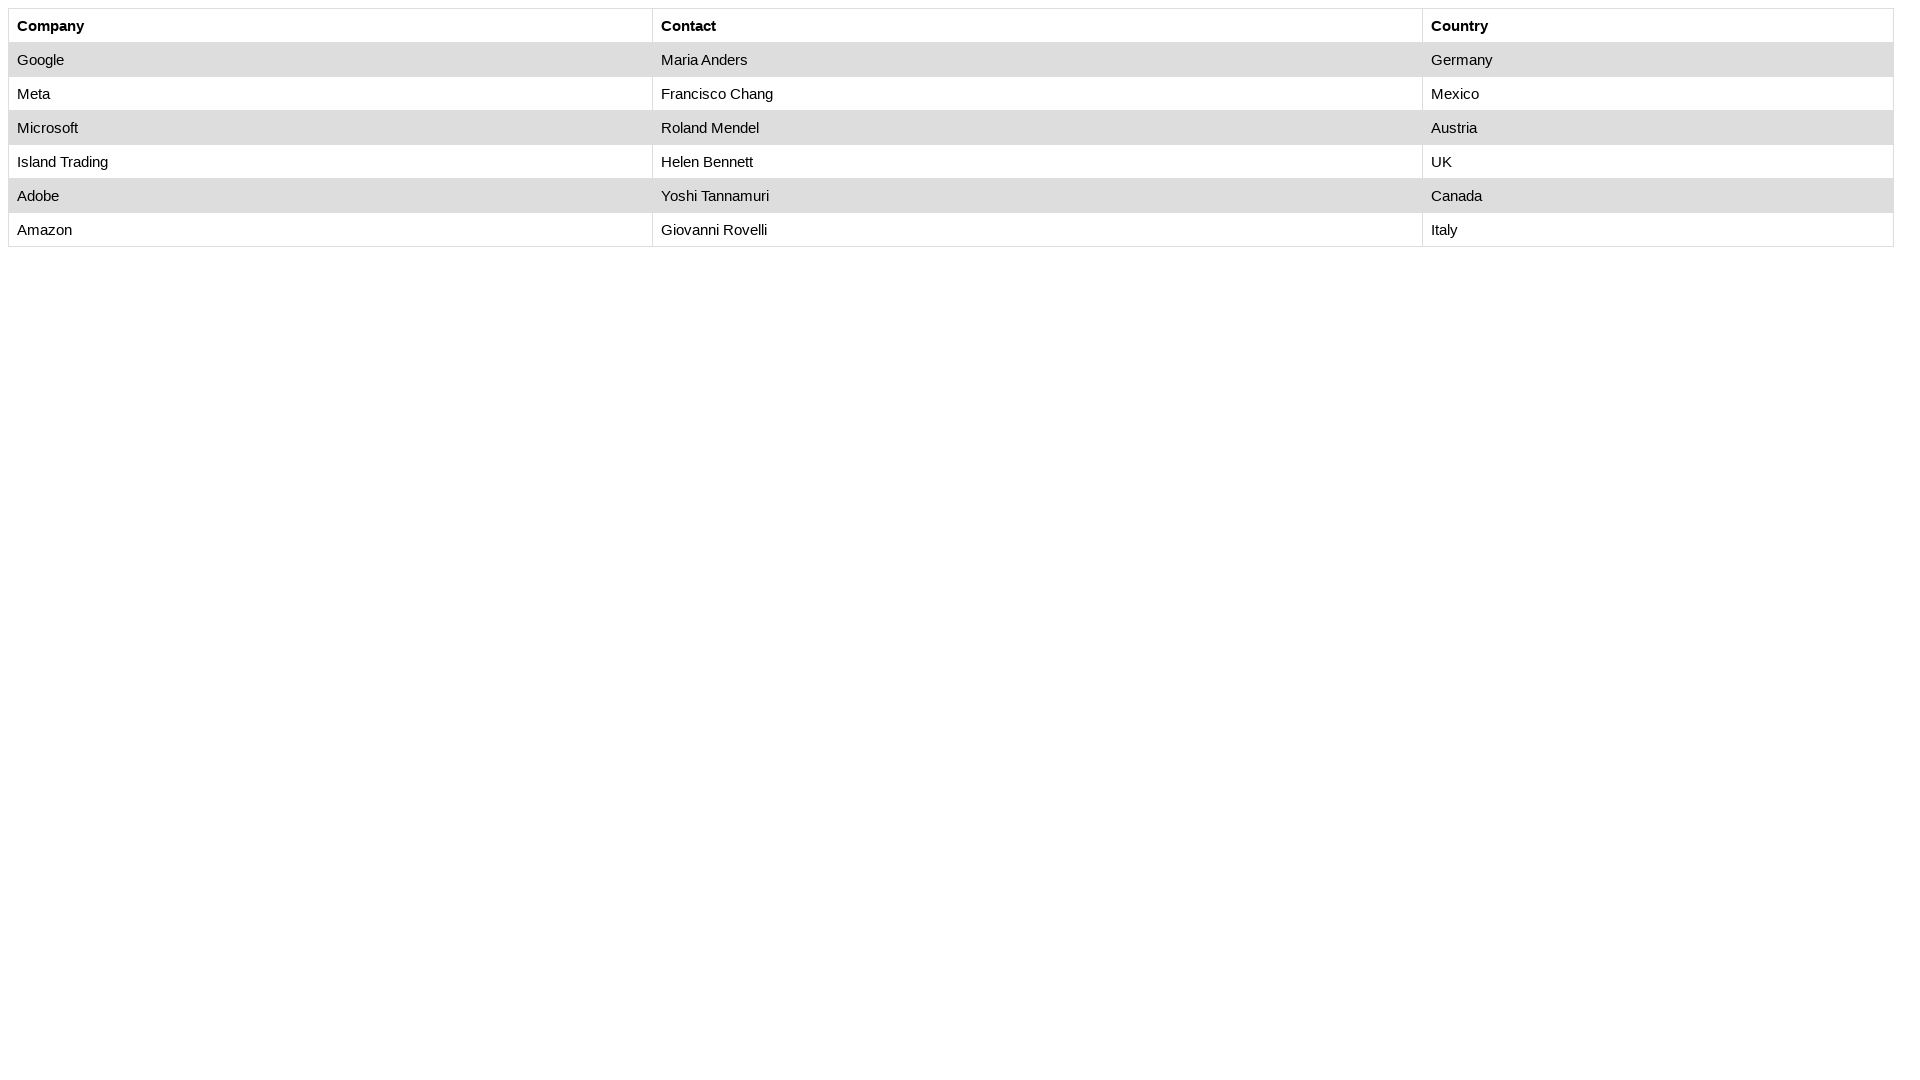

Retrieved all table columns from row 2
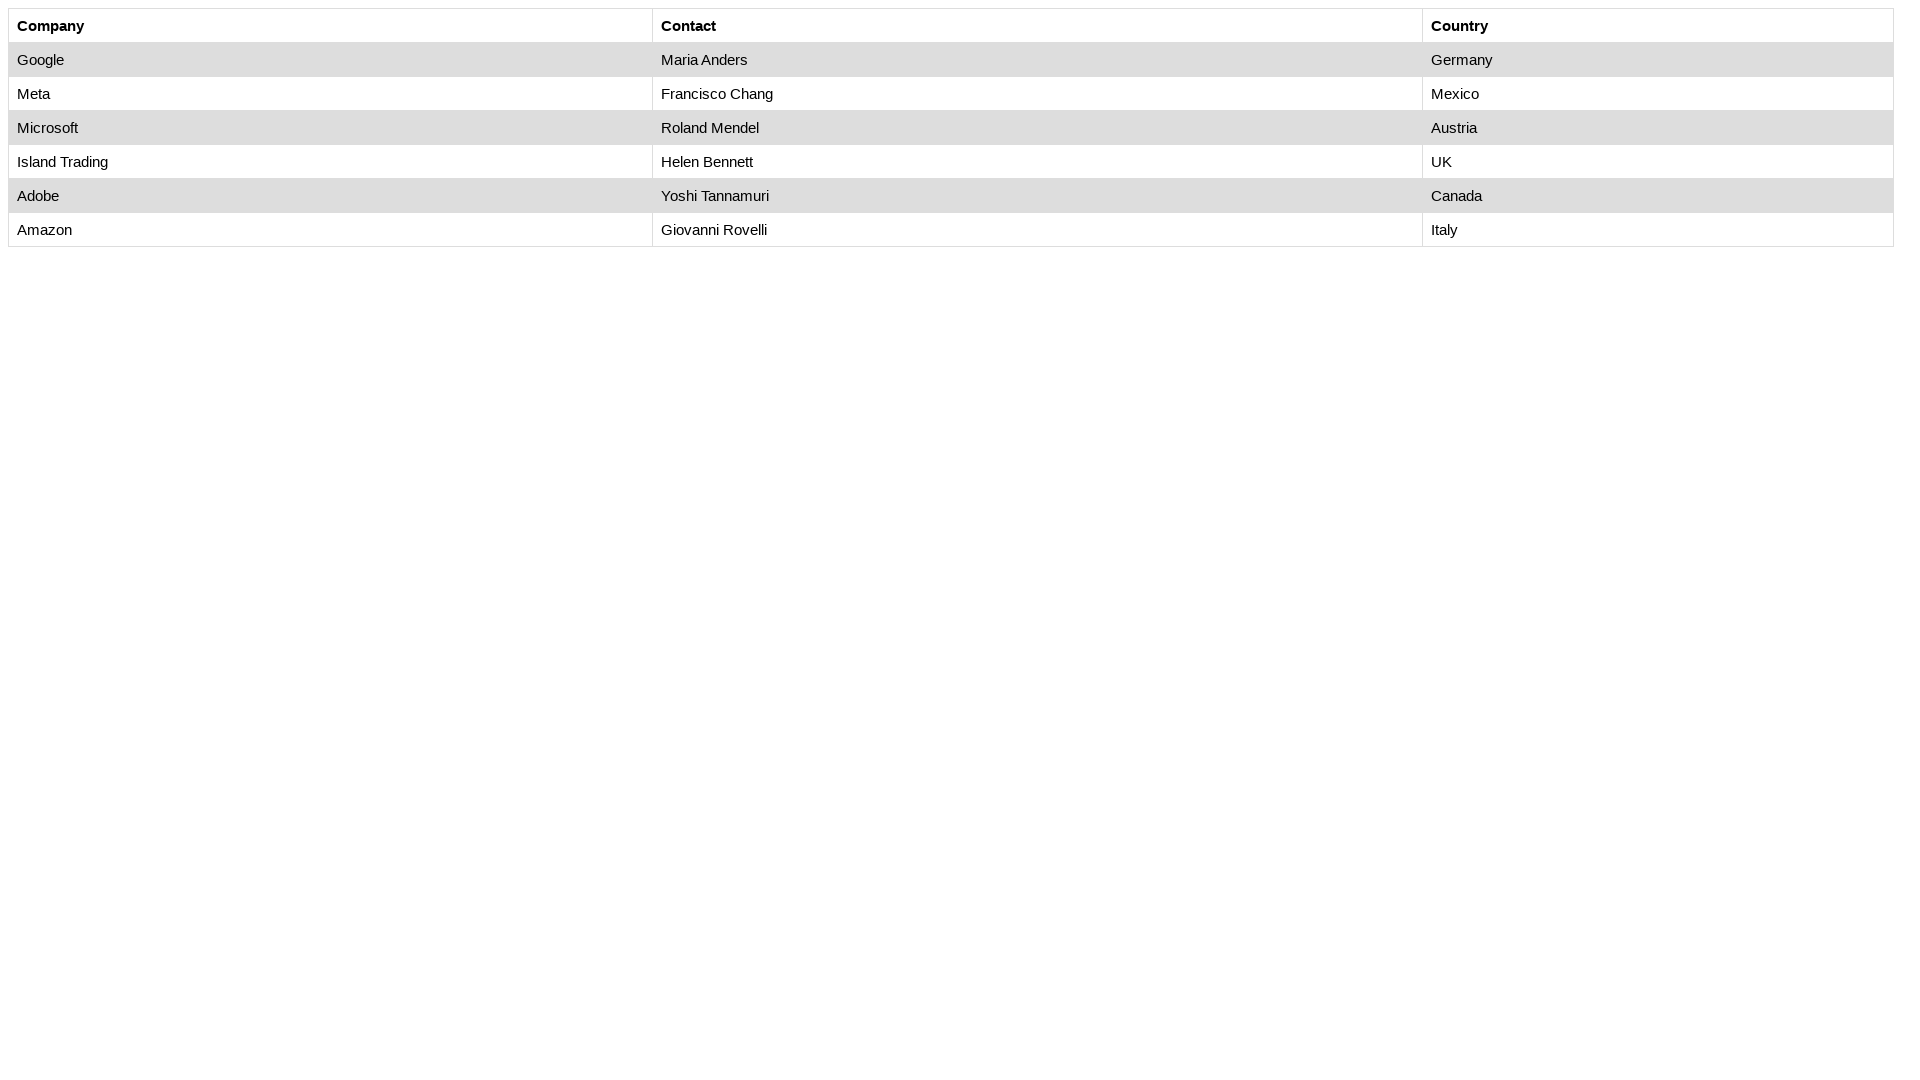

Counted table columns: 3 columns found
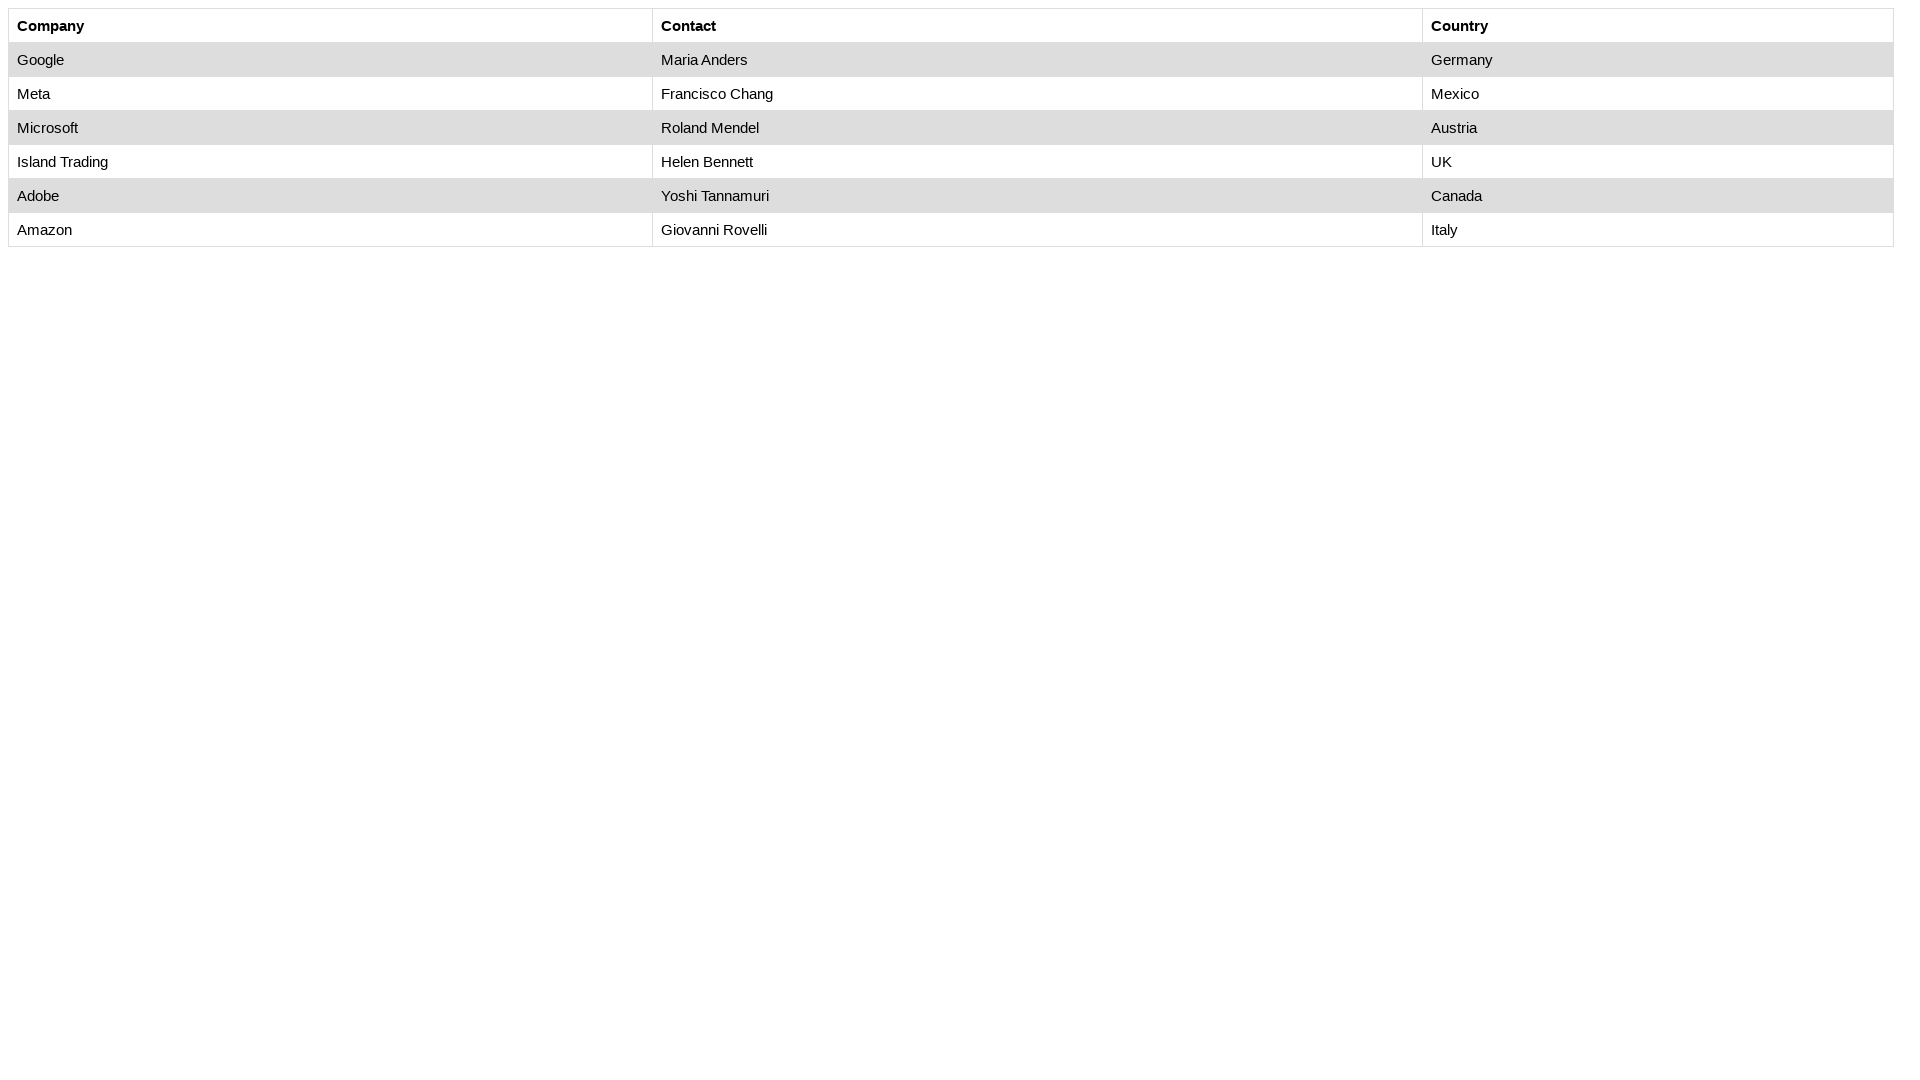

Checked table cell at row 2, column 1: 'Google'
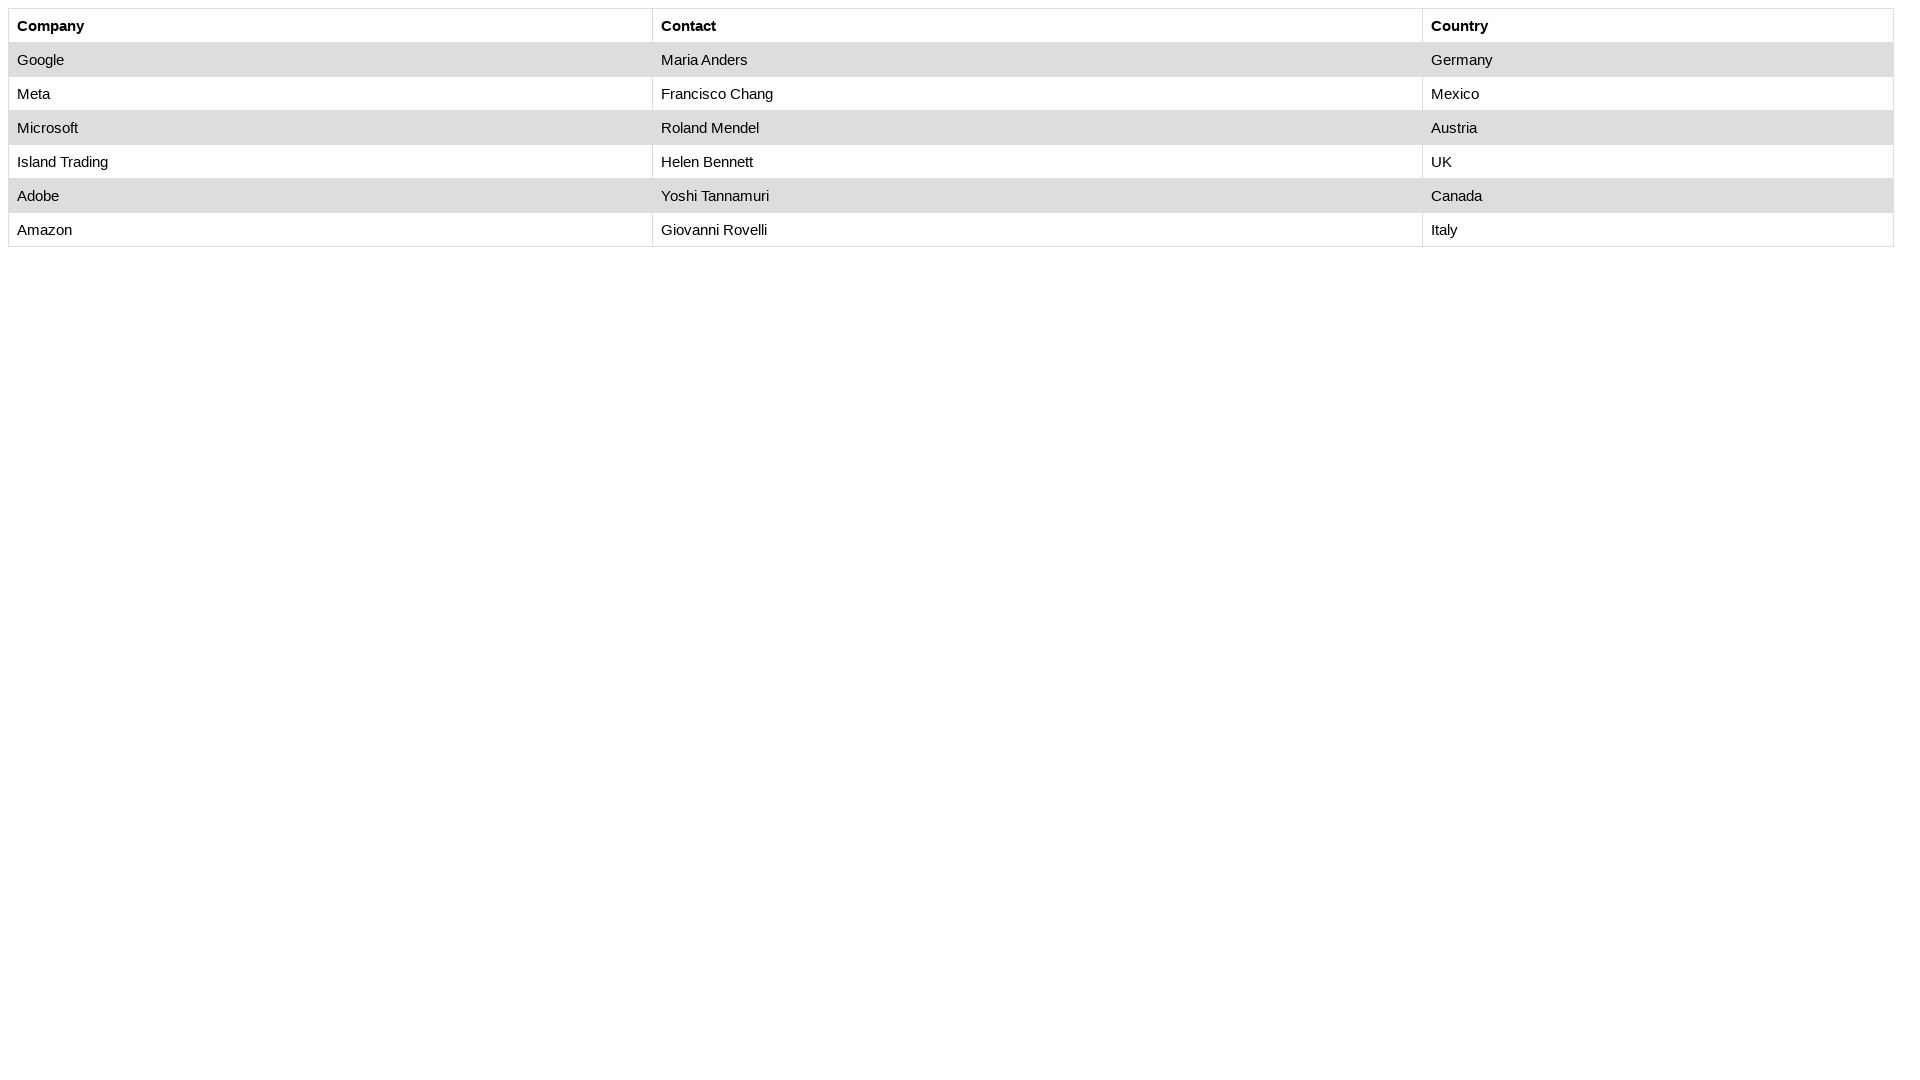

Checked table cell at row 2, column 2: 'Maria Anders'
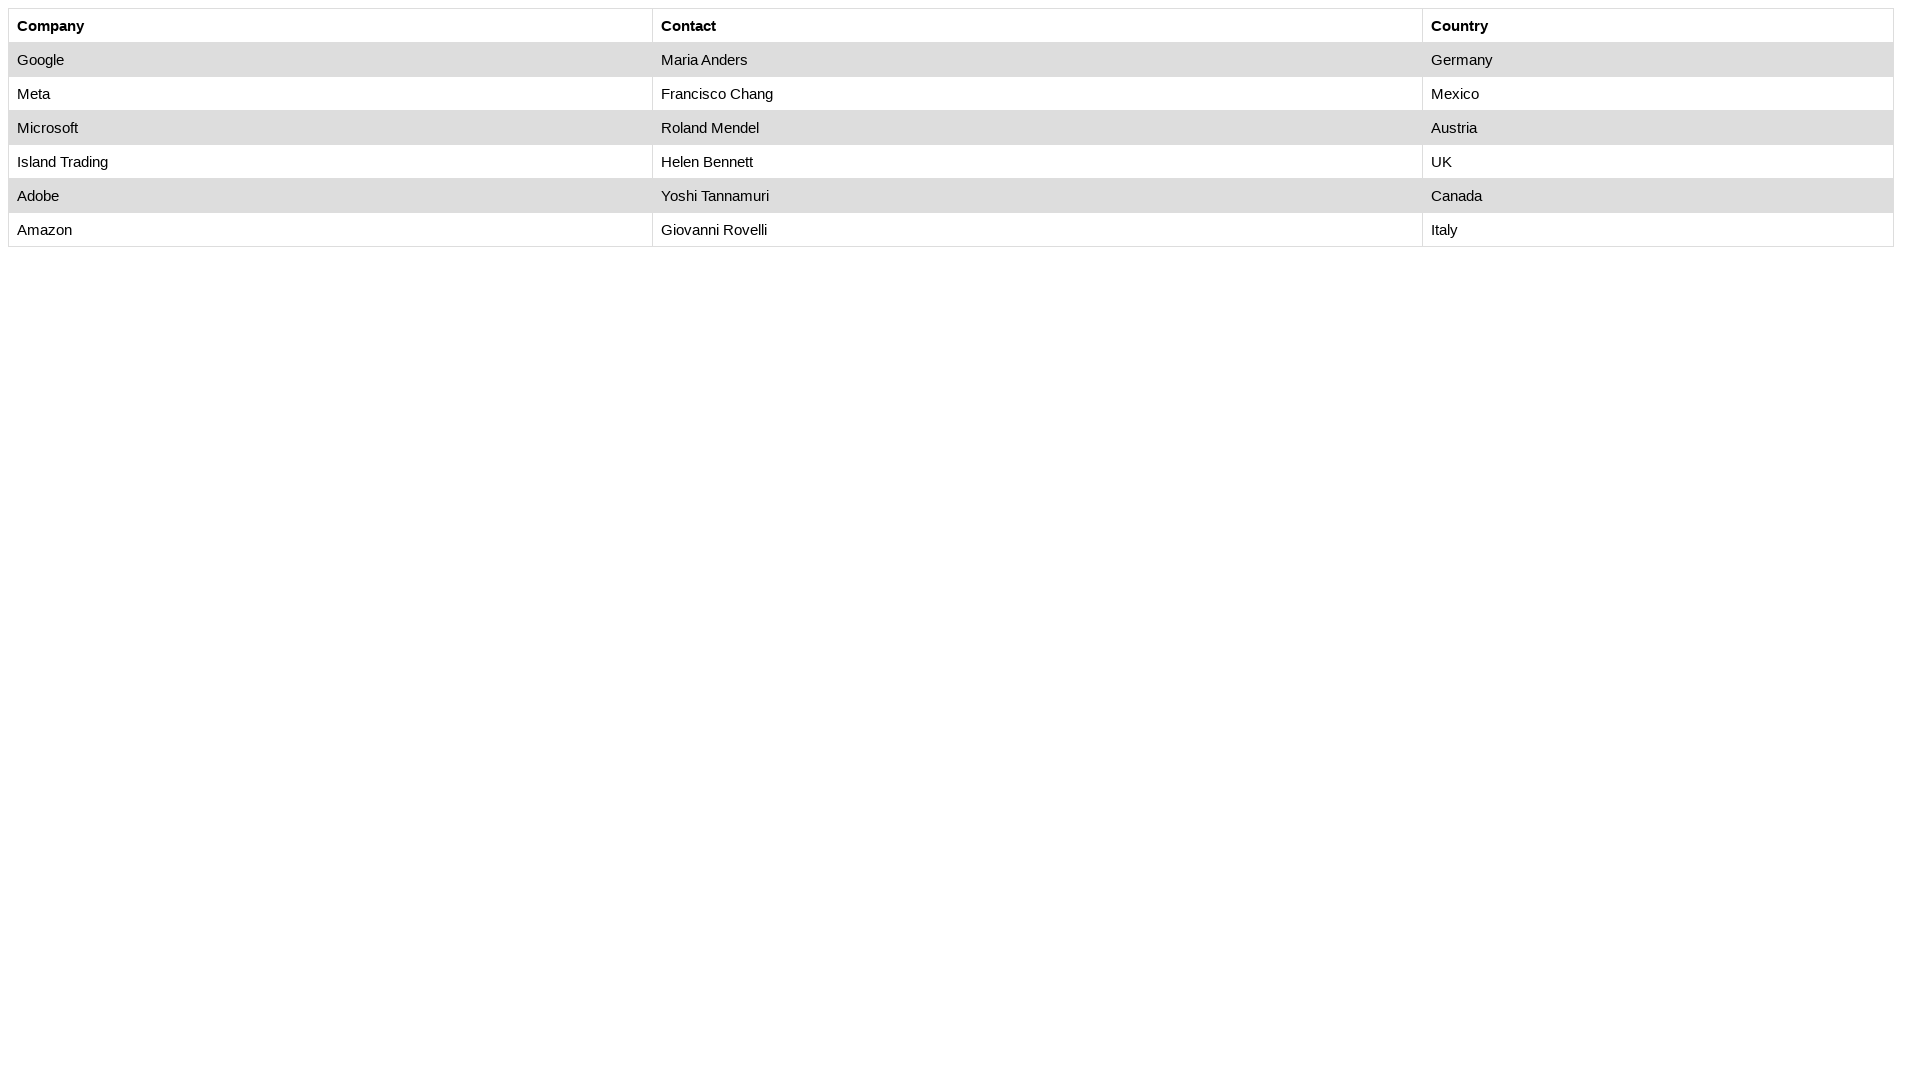

Checked table cell at row 2, column 3: 'Germany'
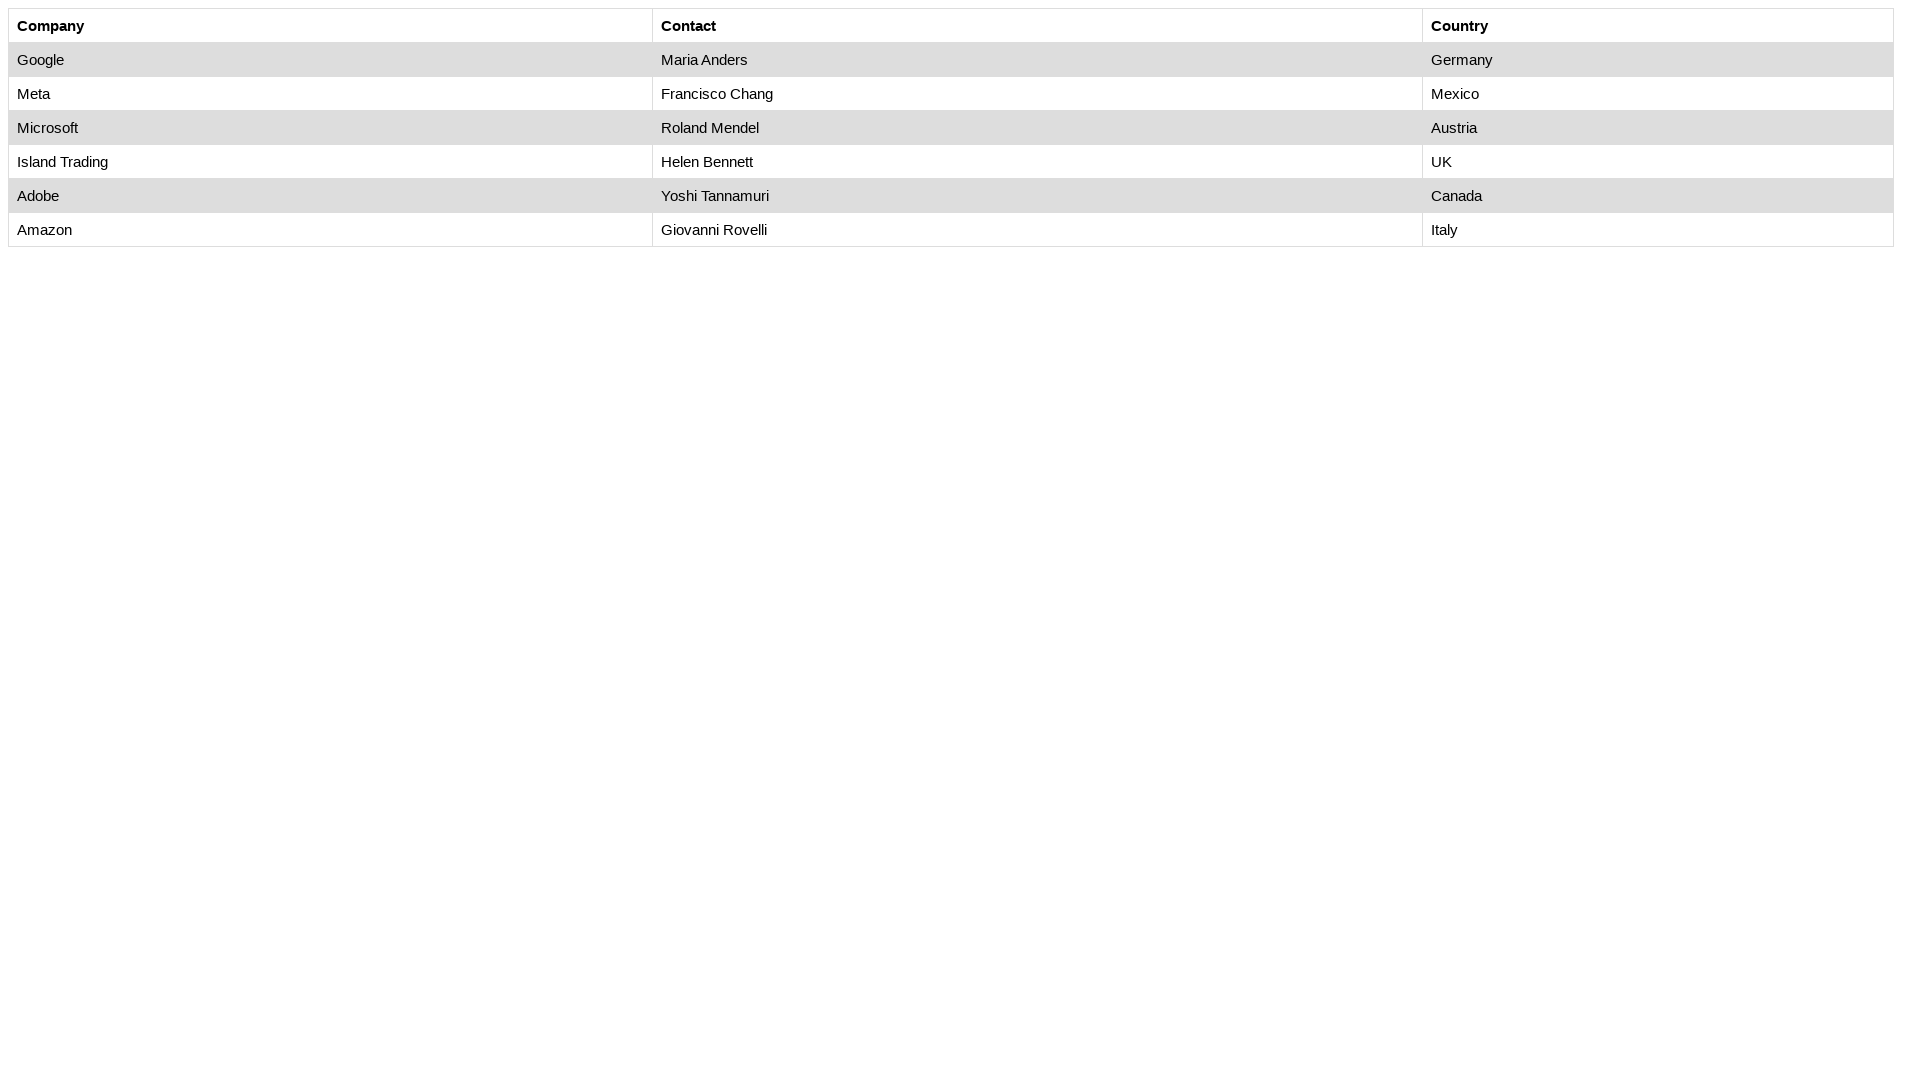

Checked table cell at row 3, column 1: 'Meta'
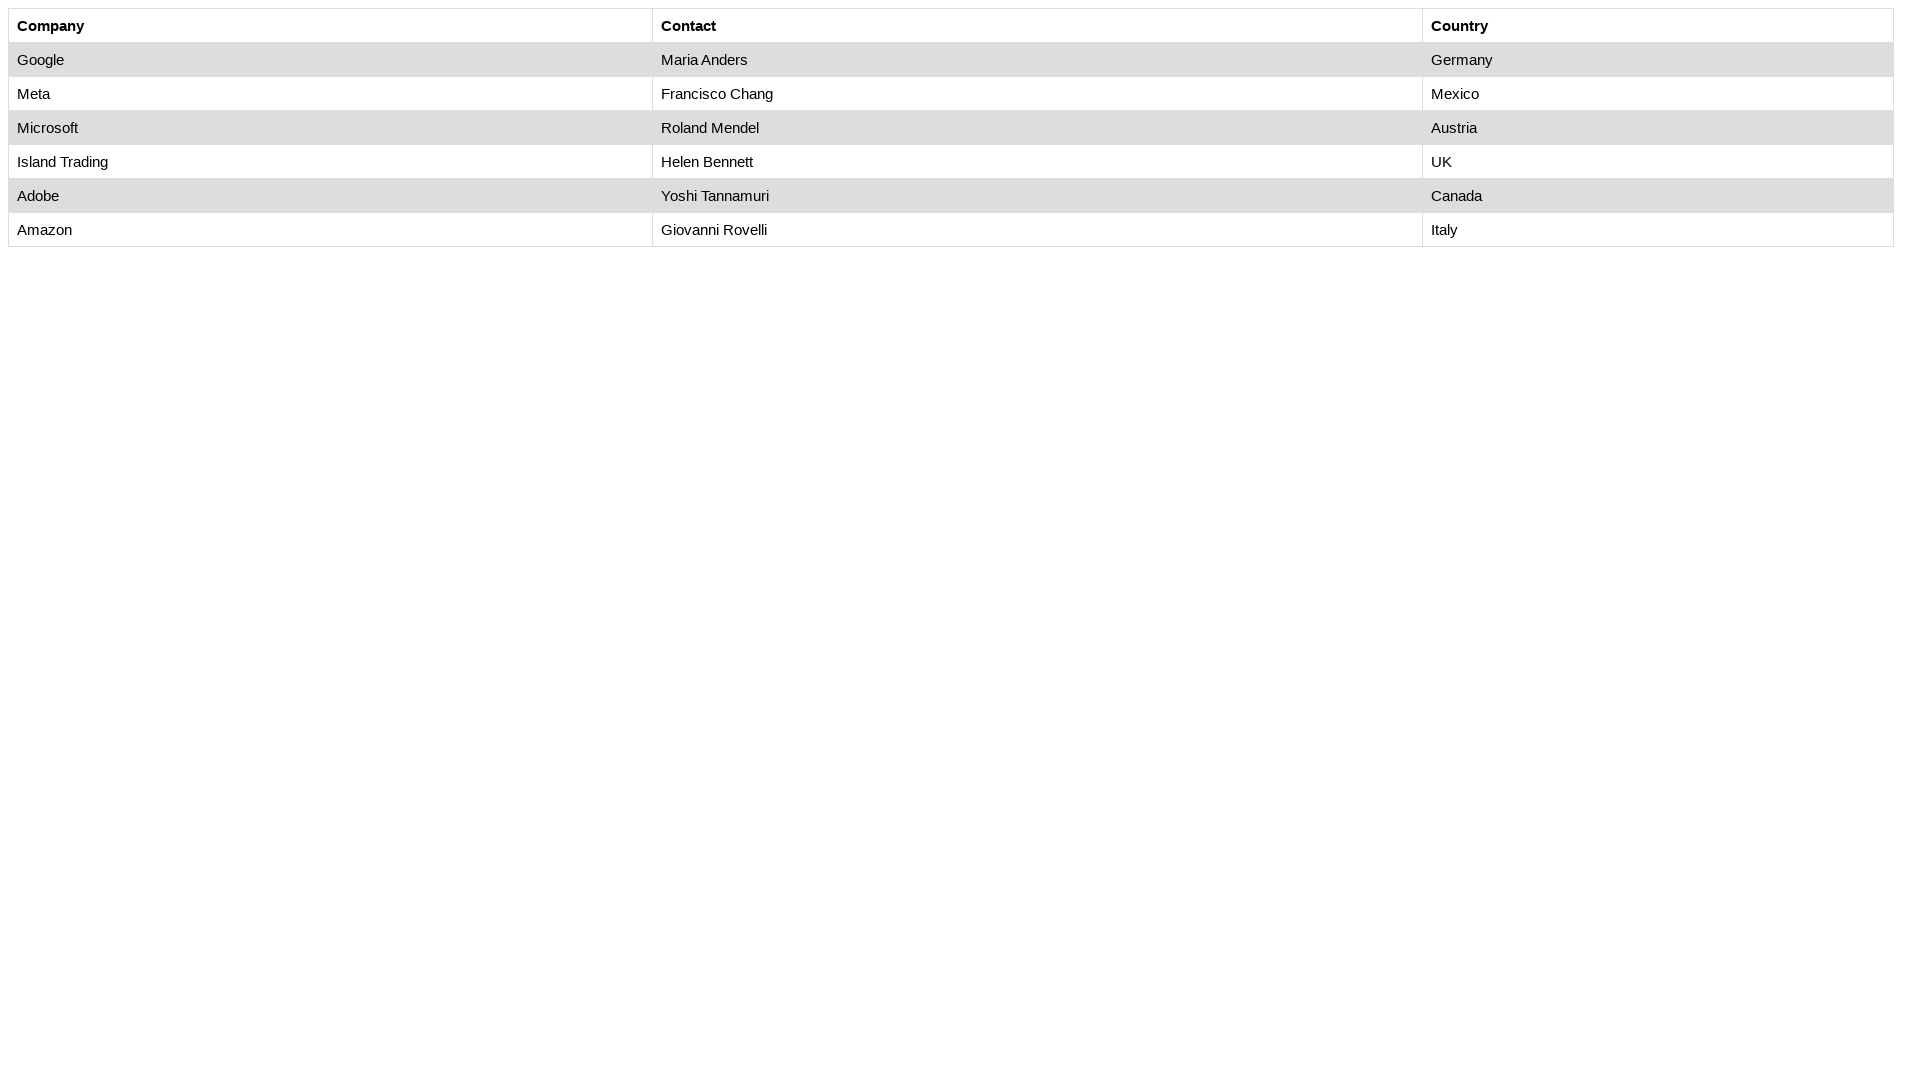

Checked table cell at row 3, column 2: 'Francisco Chang'
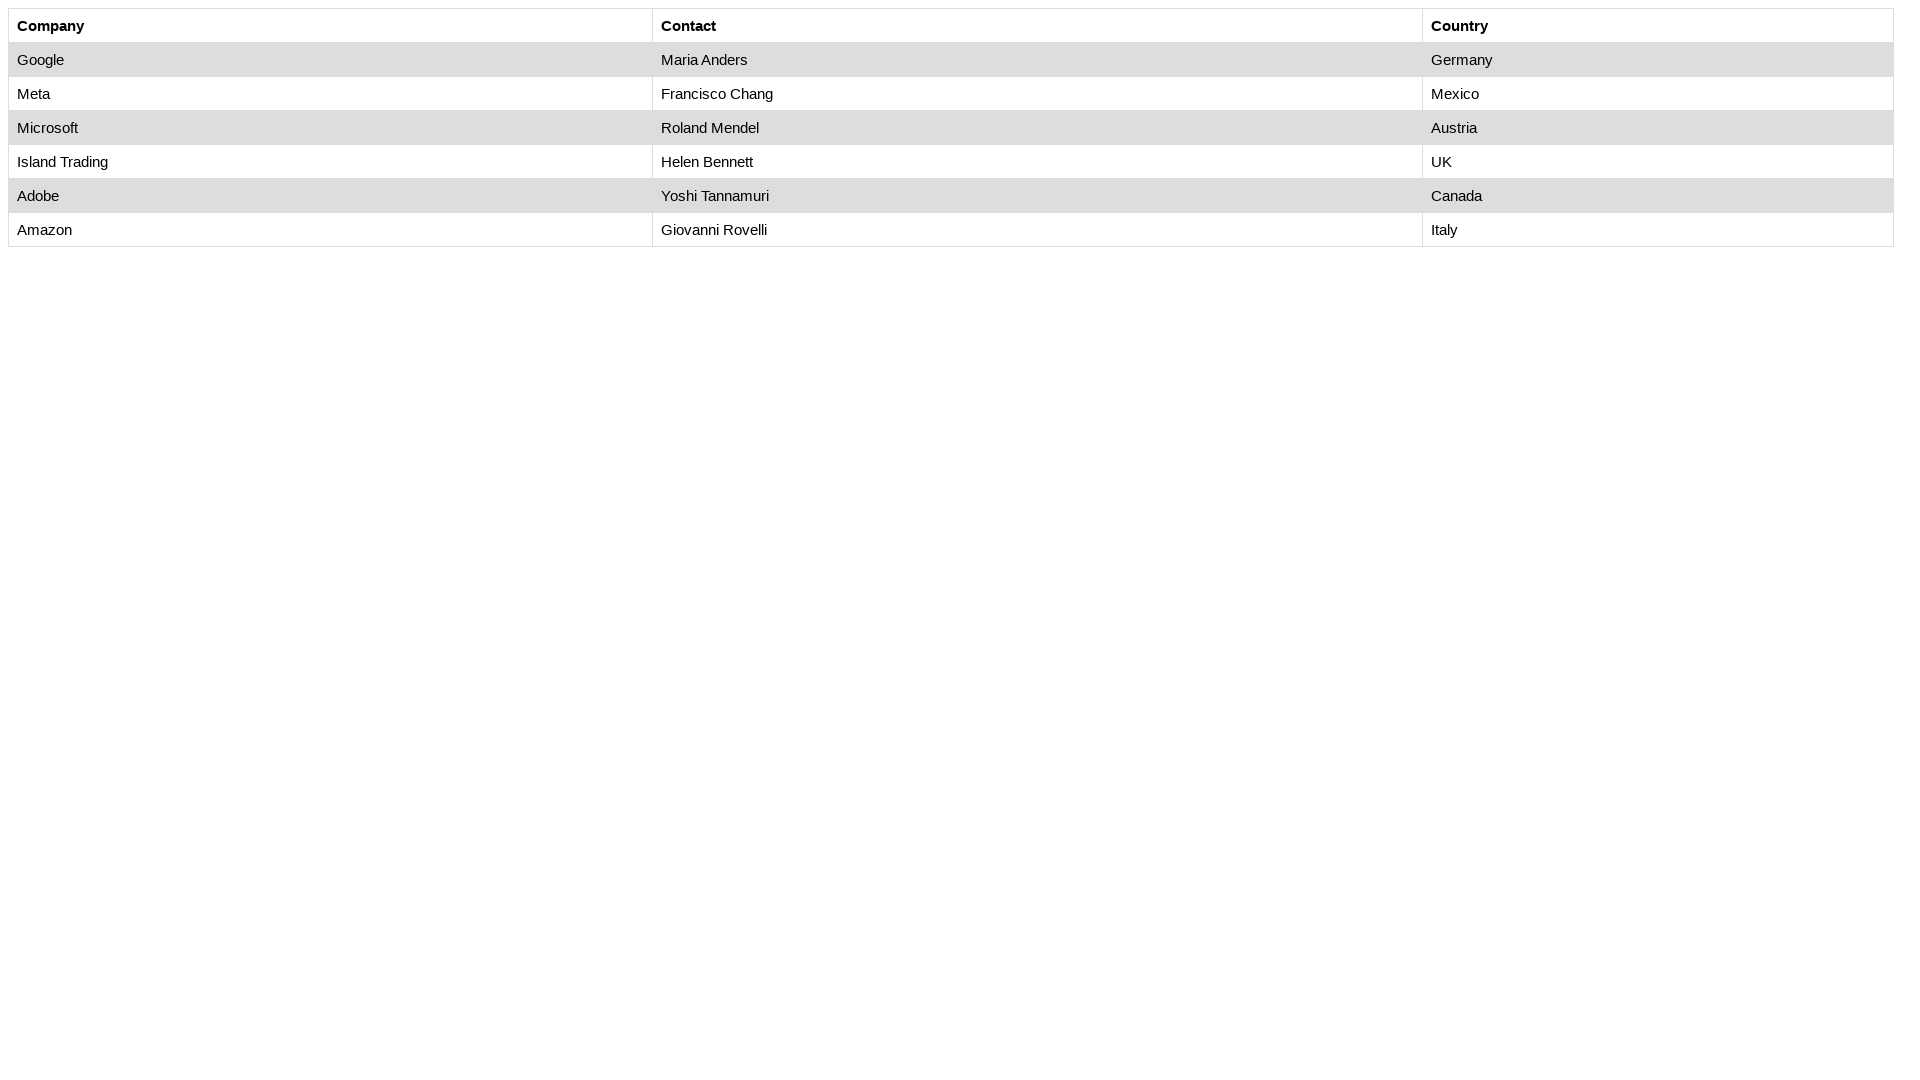

Checked table cell at row 3, column 3: 'Mexico'
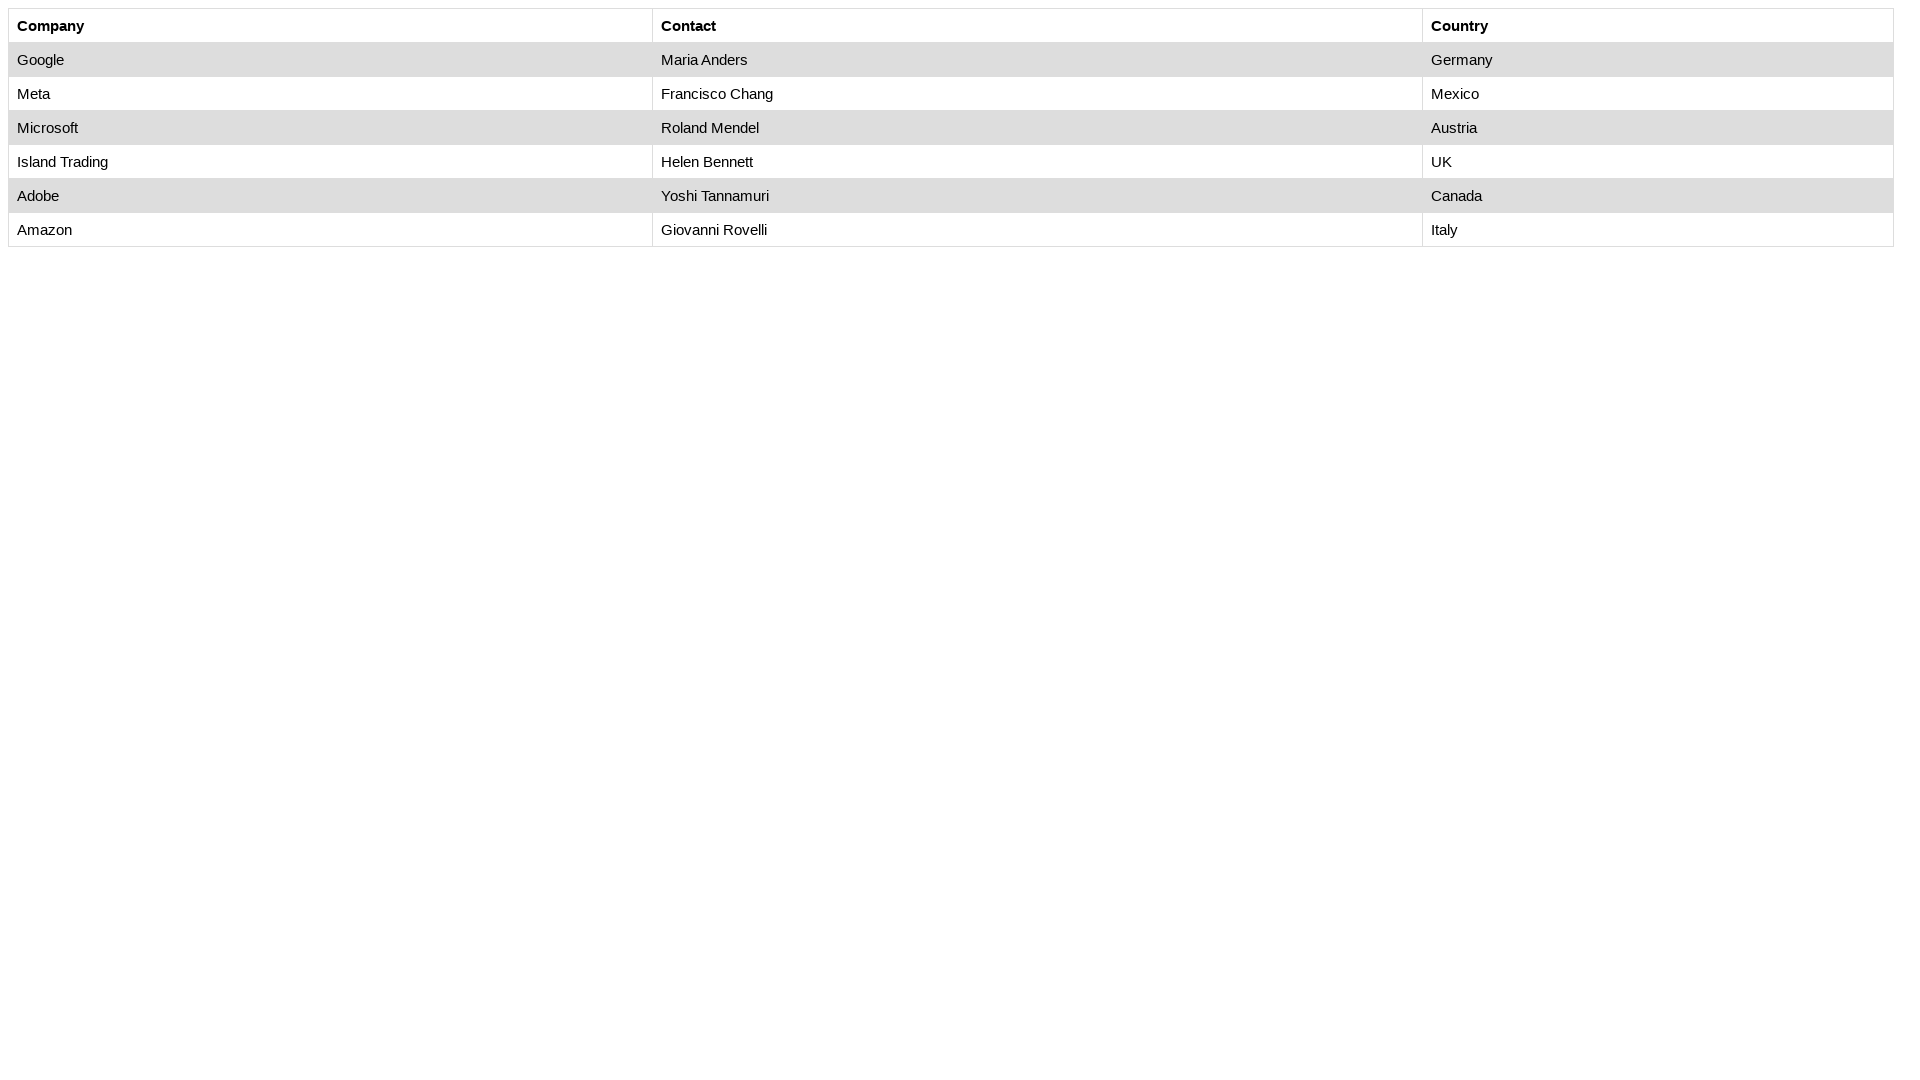

Checked table cell at row 4, column 1: 'Microsoft'
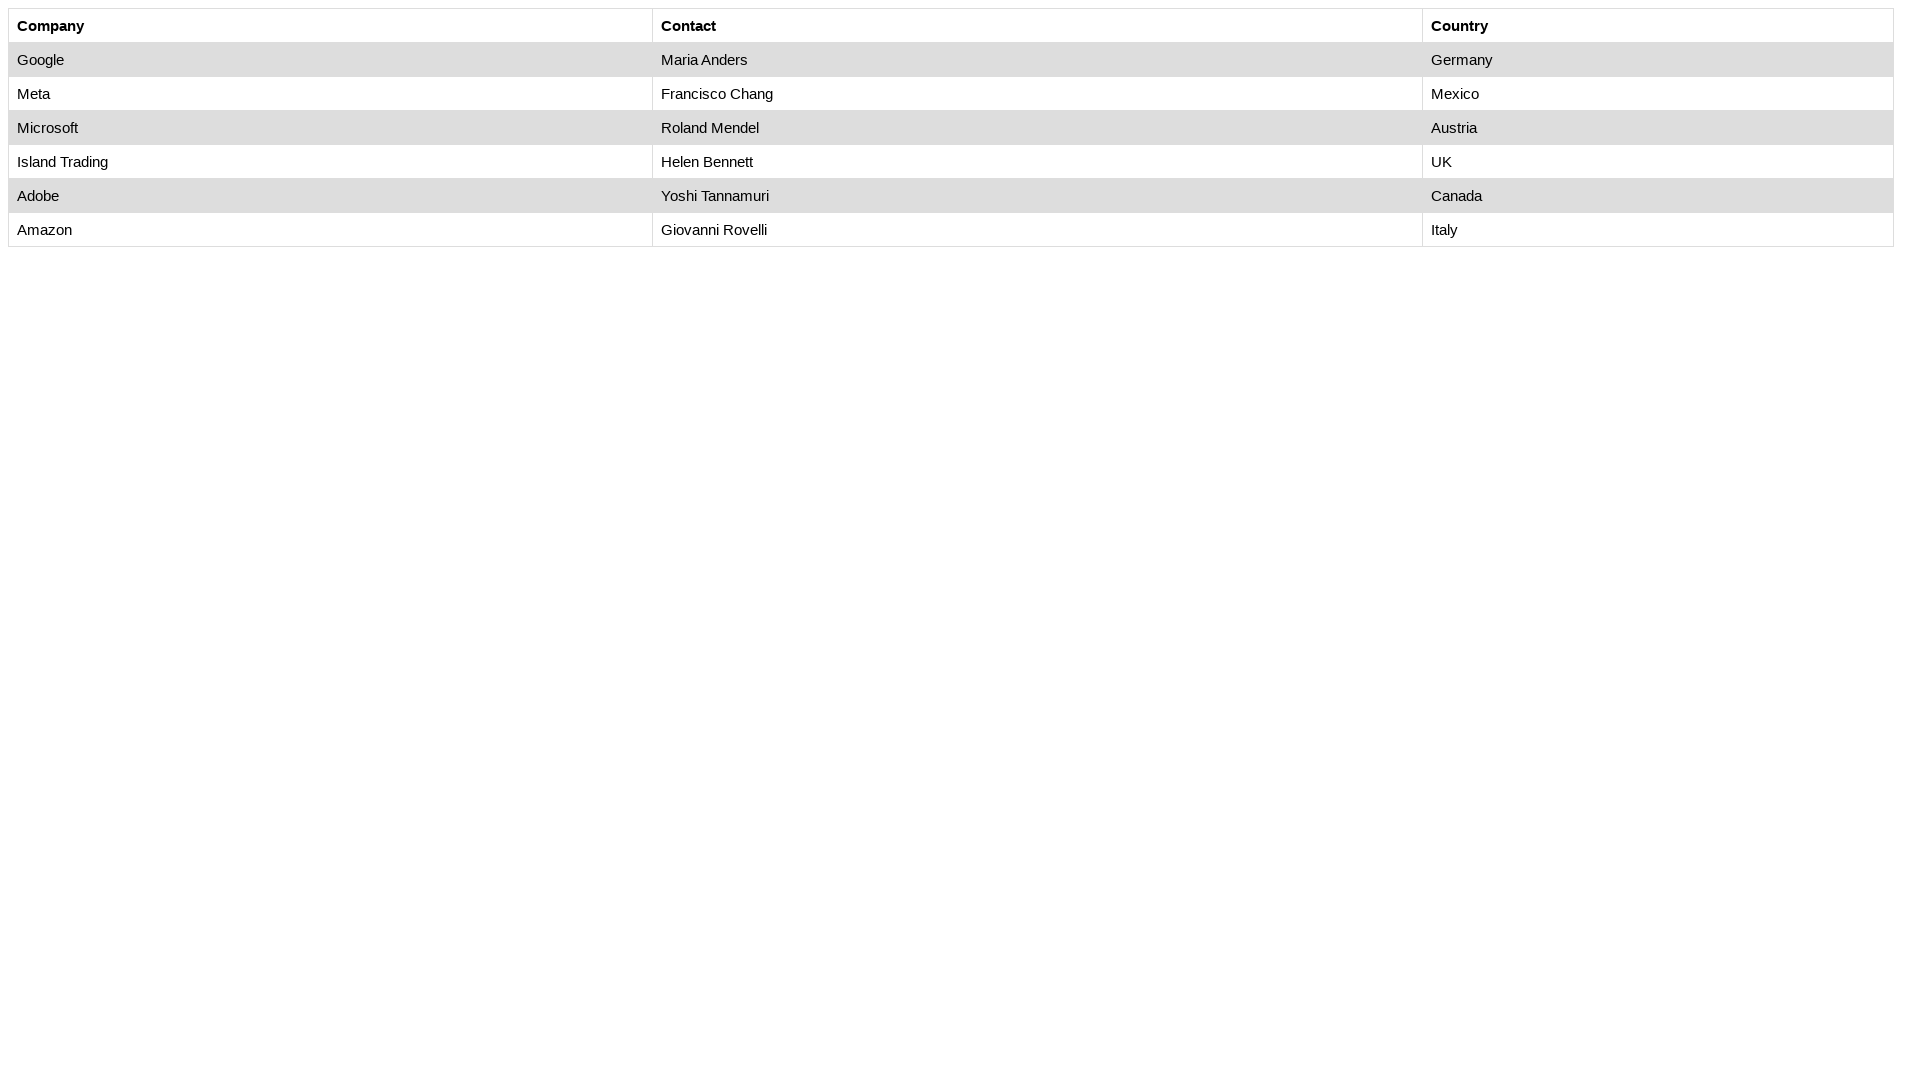

Checked table cell at row 4, column 2: 'Roland Mendel'
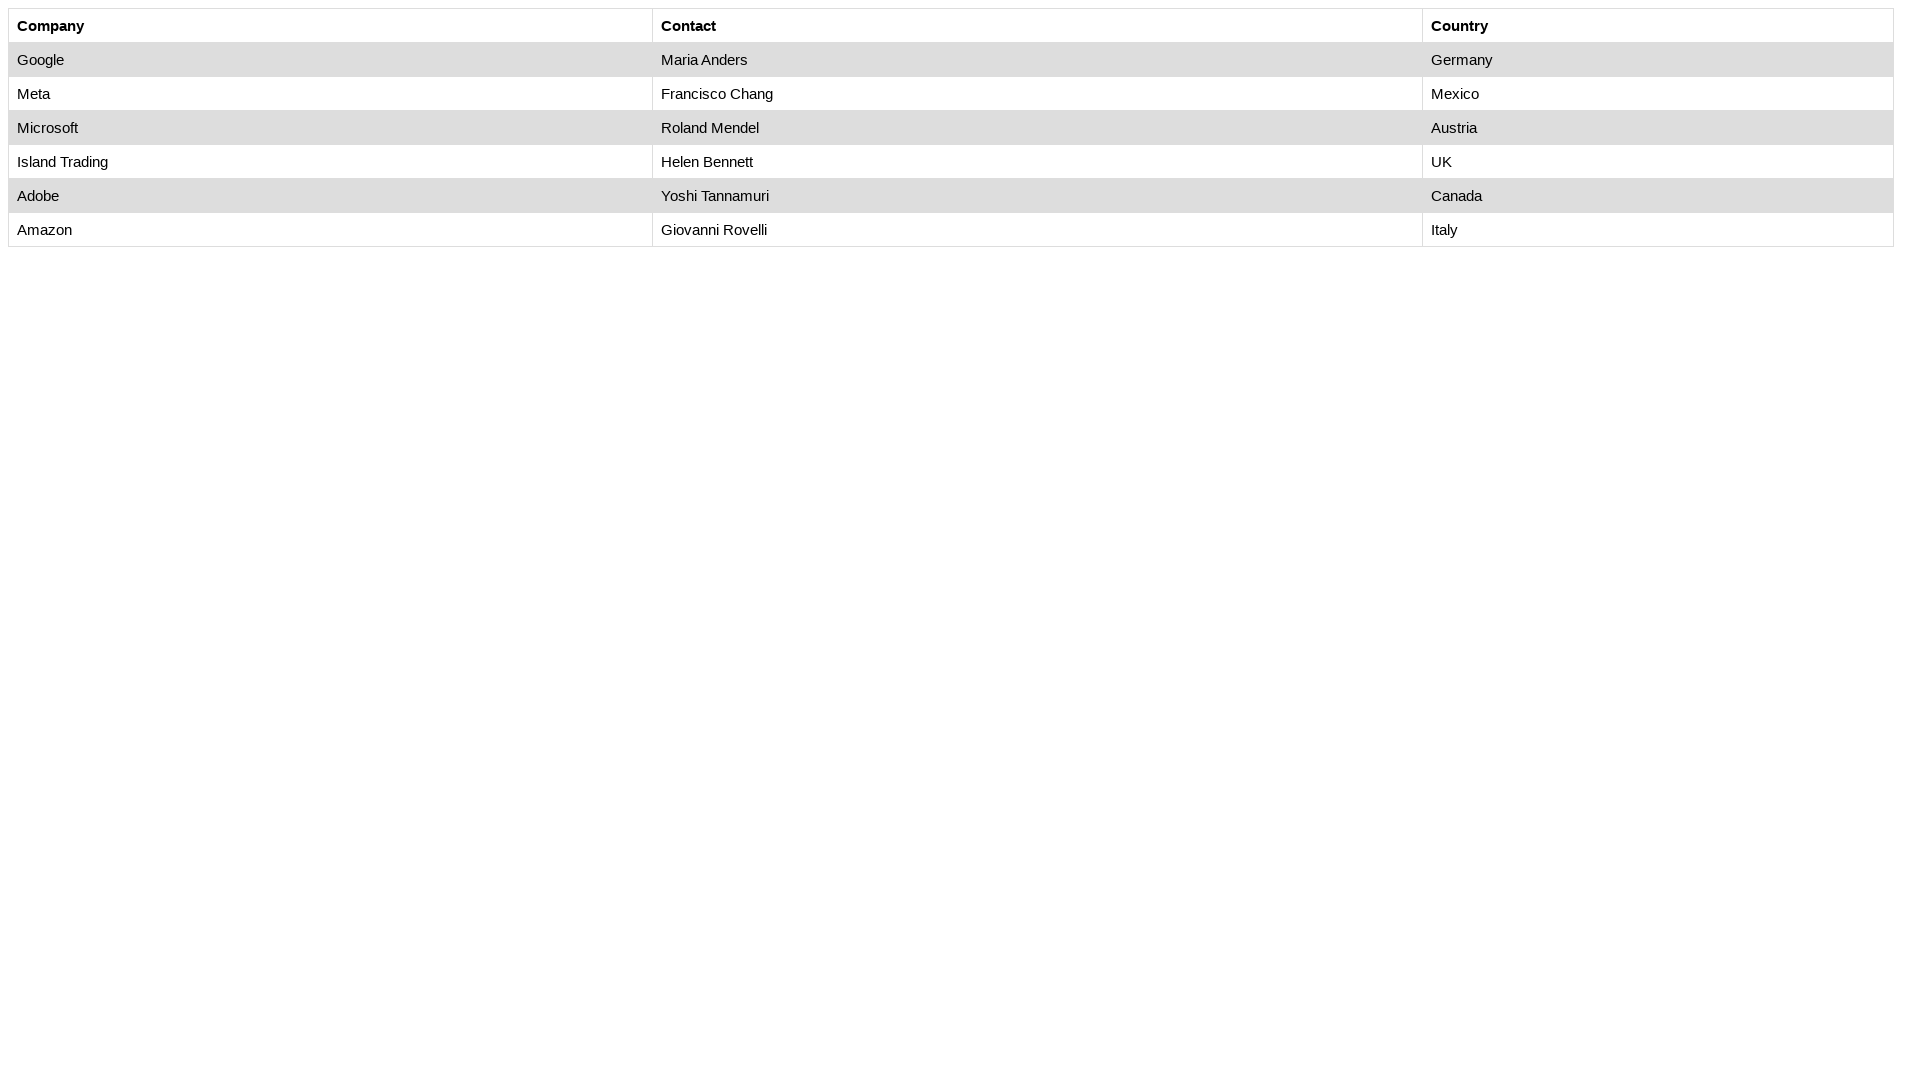

Checked table cell at row 4, column 3: 'Austria'
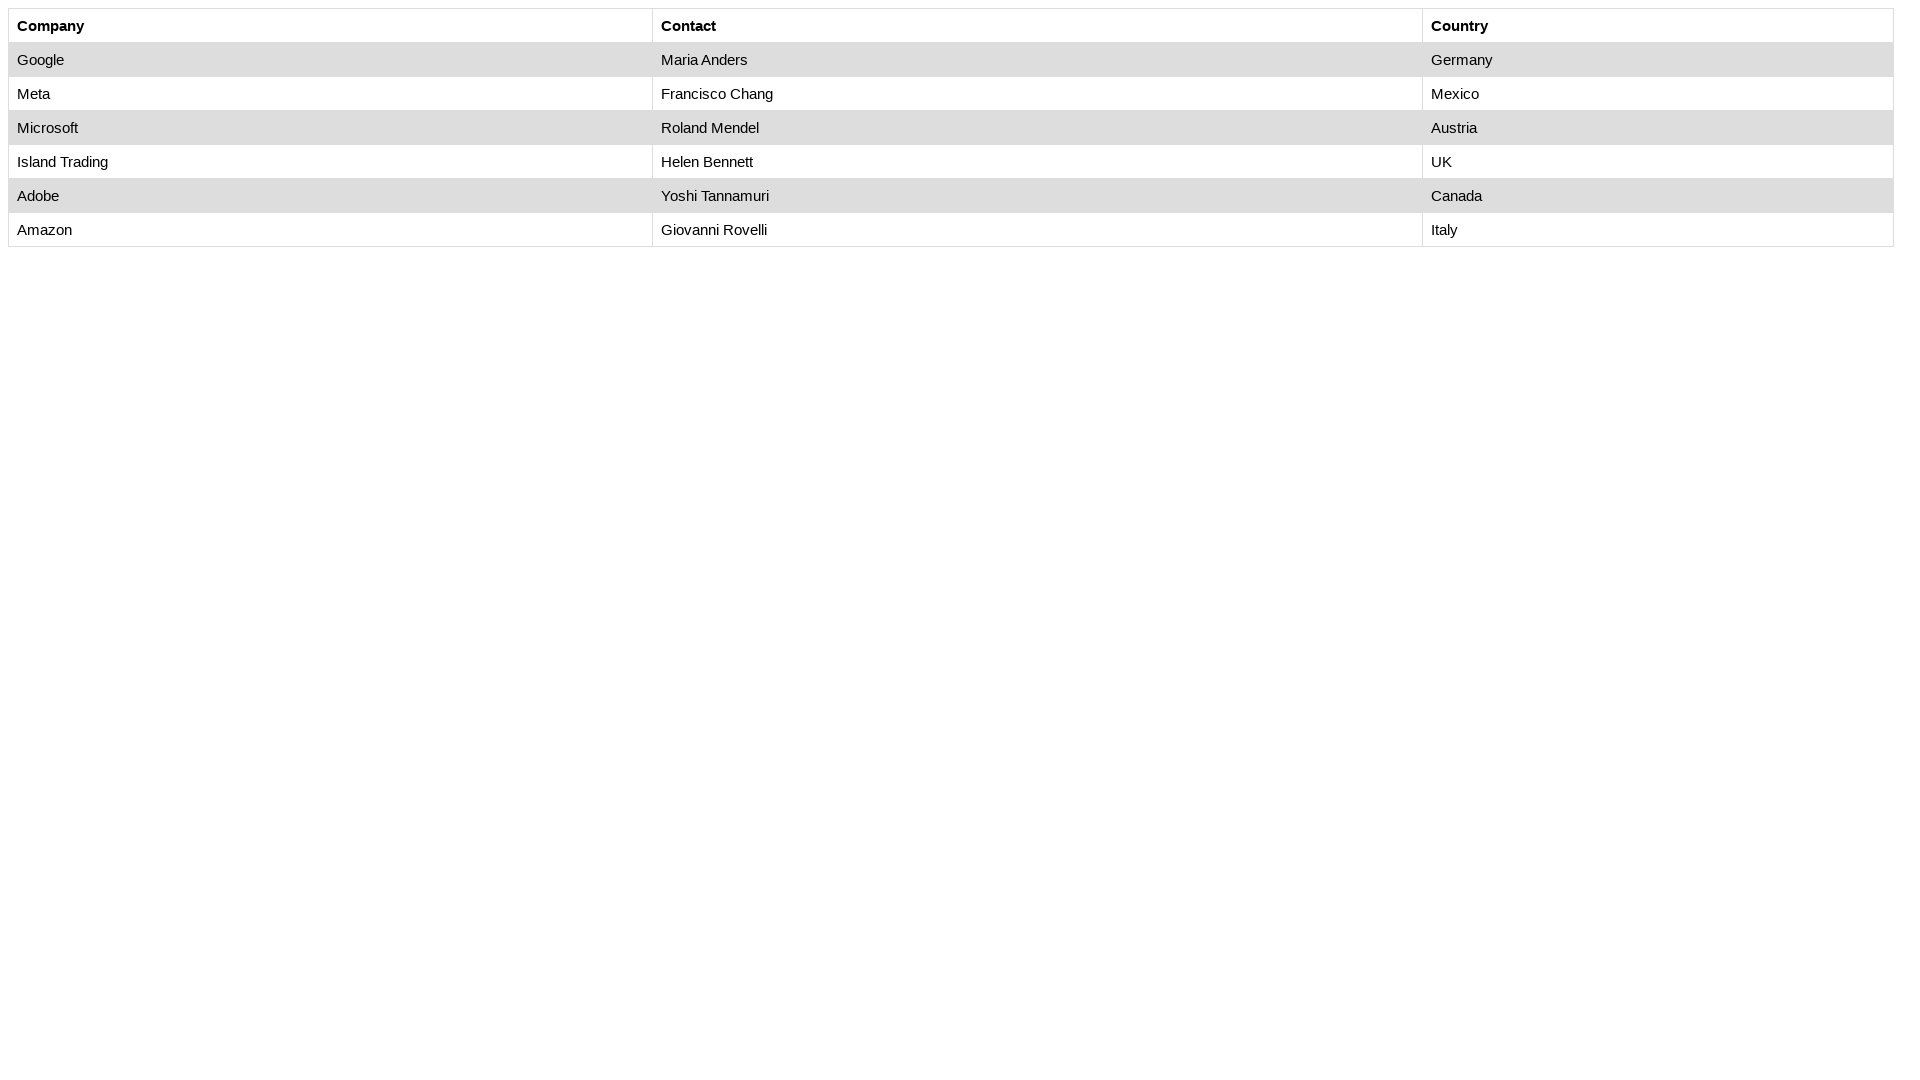

Checked table cell at row 5, column 1: 'Island Trading'
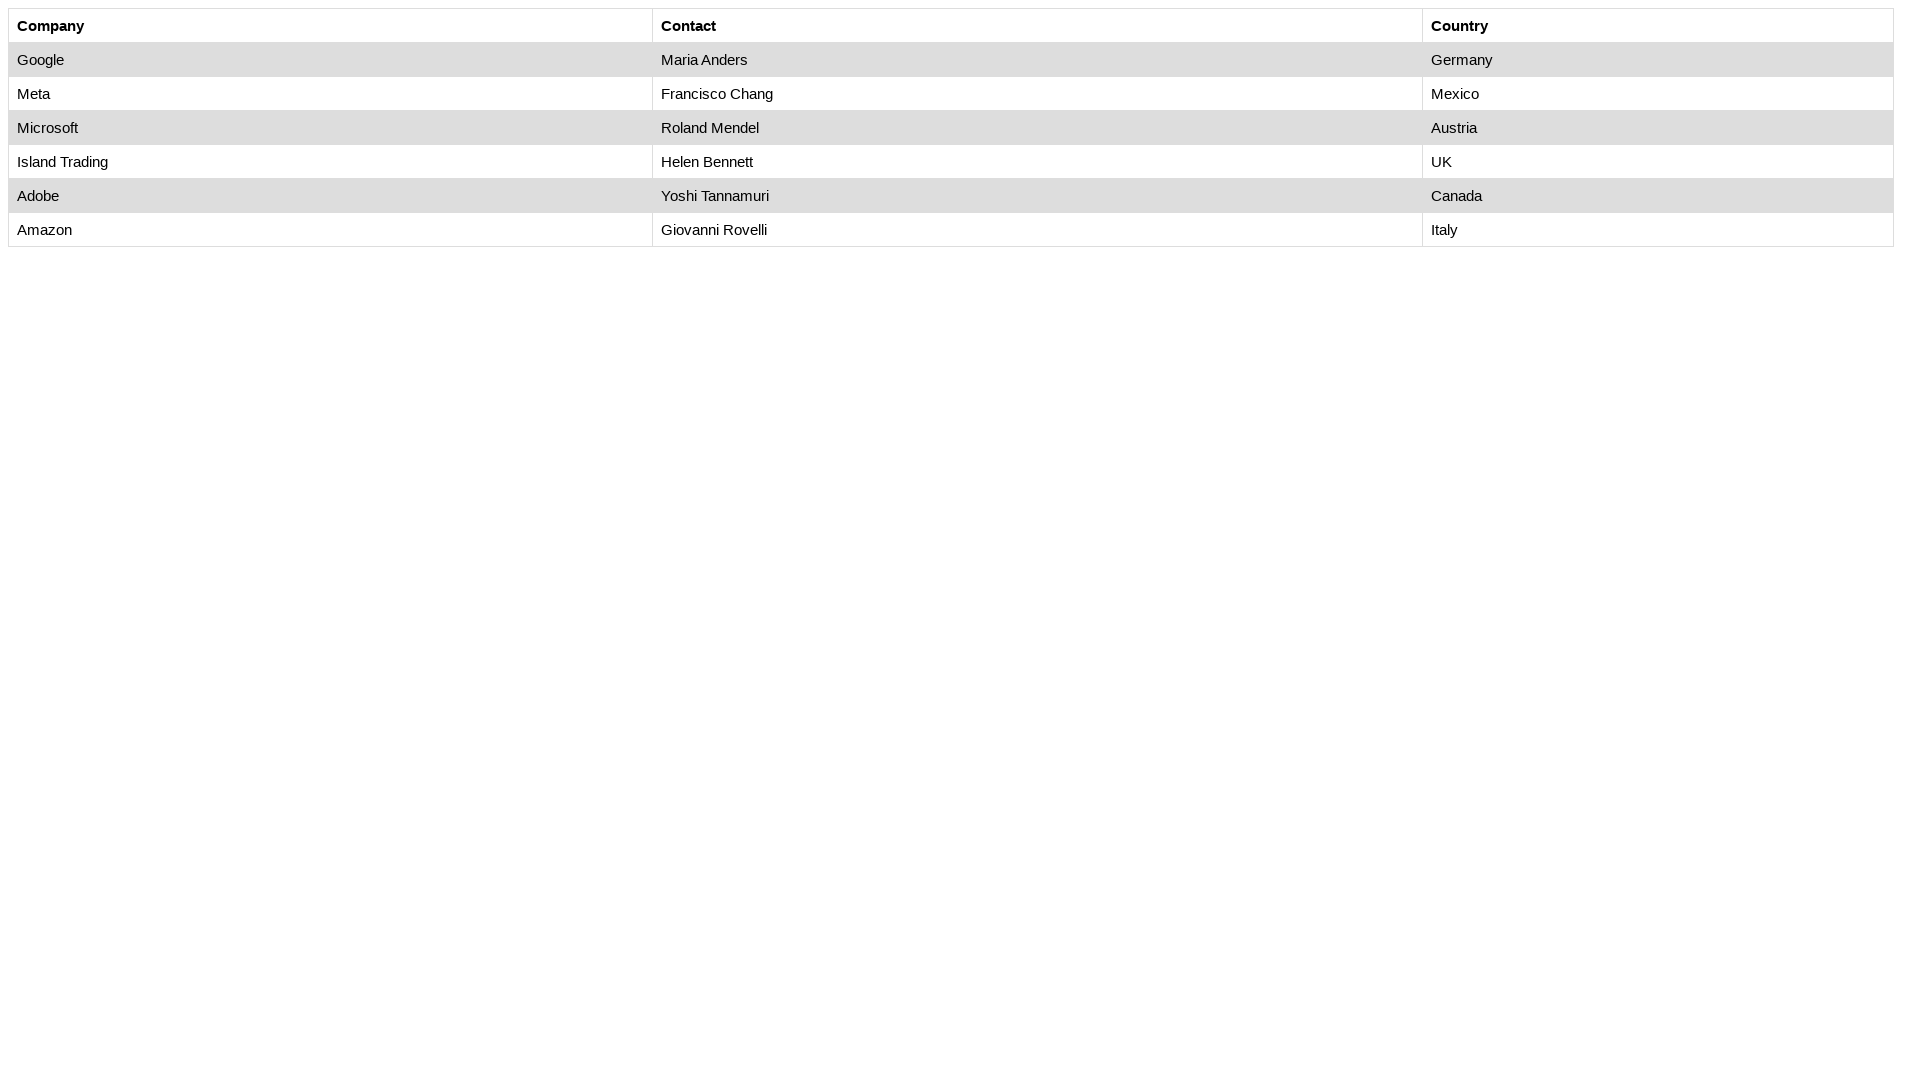

Checked table cell at row 5, column 2: 'Helen Bennett'
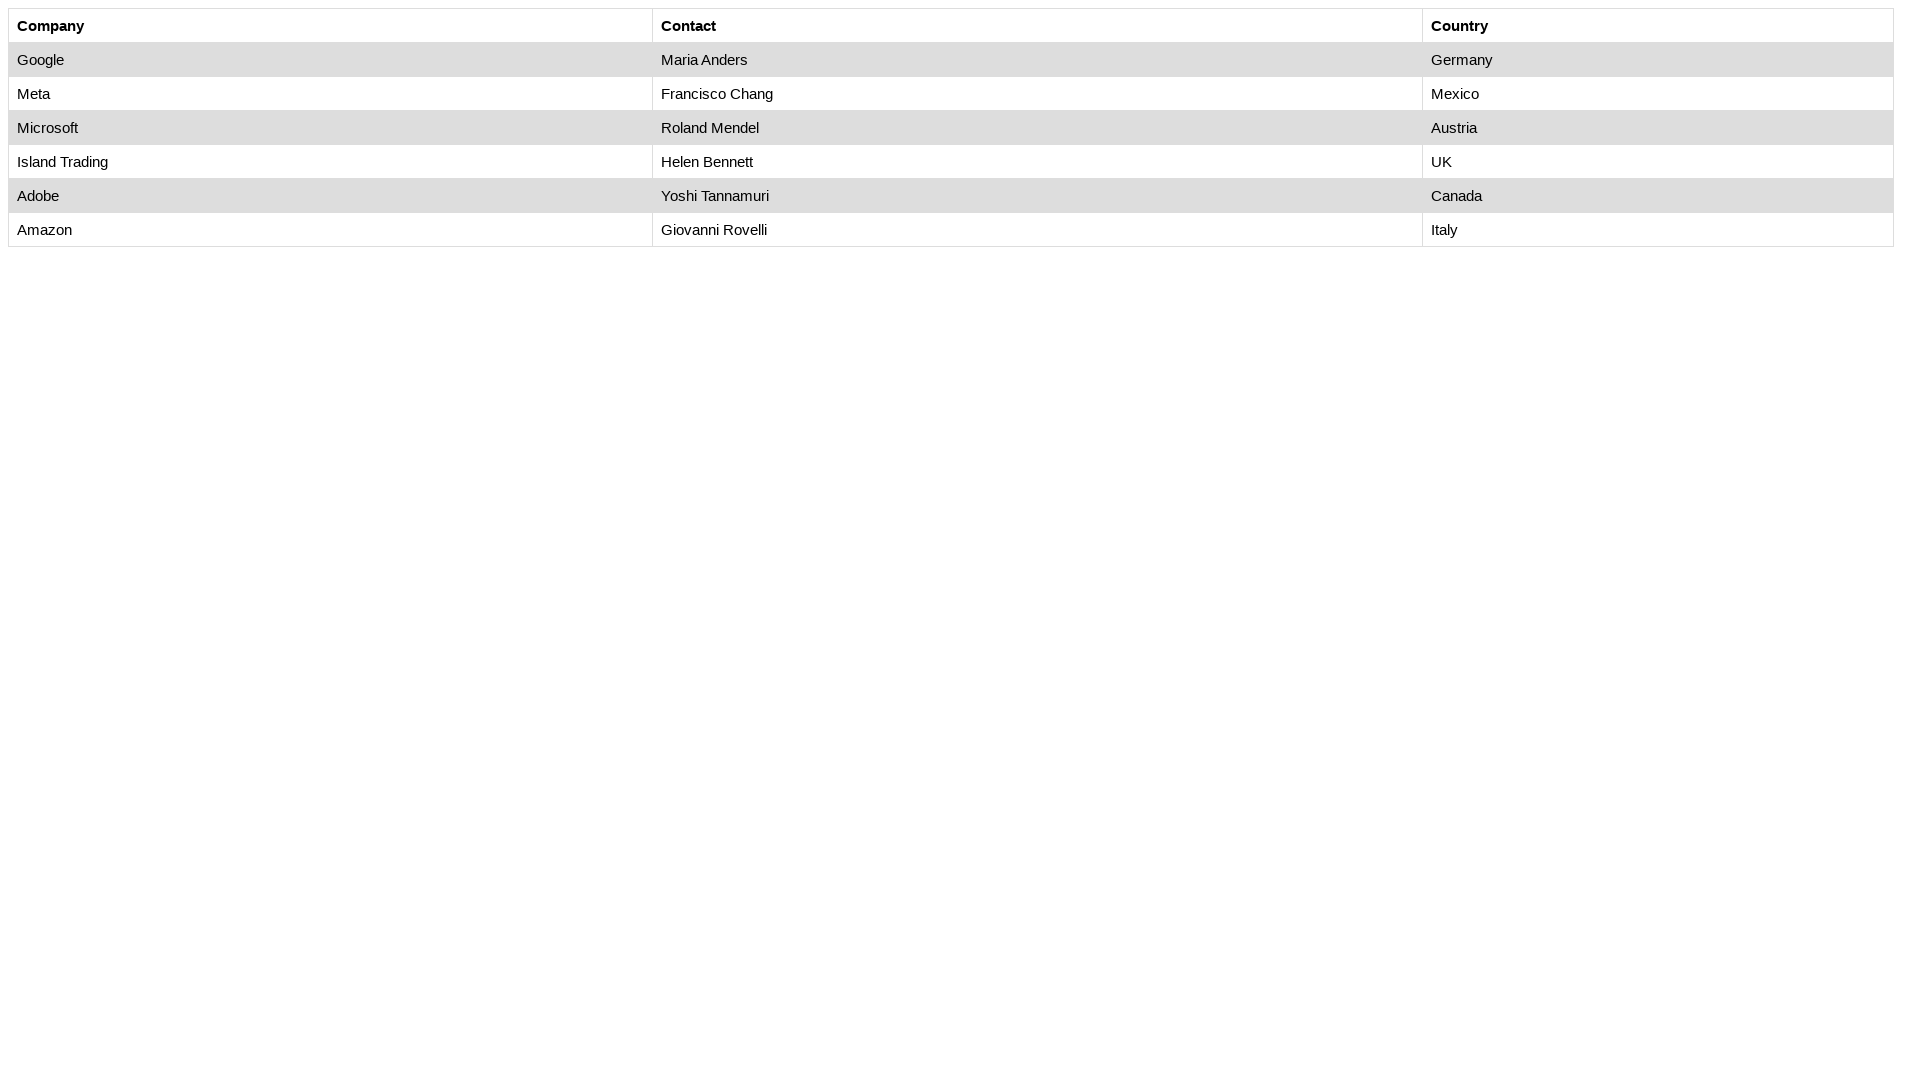

Found Helen Bennett in row 5! Retrieved country information: UK
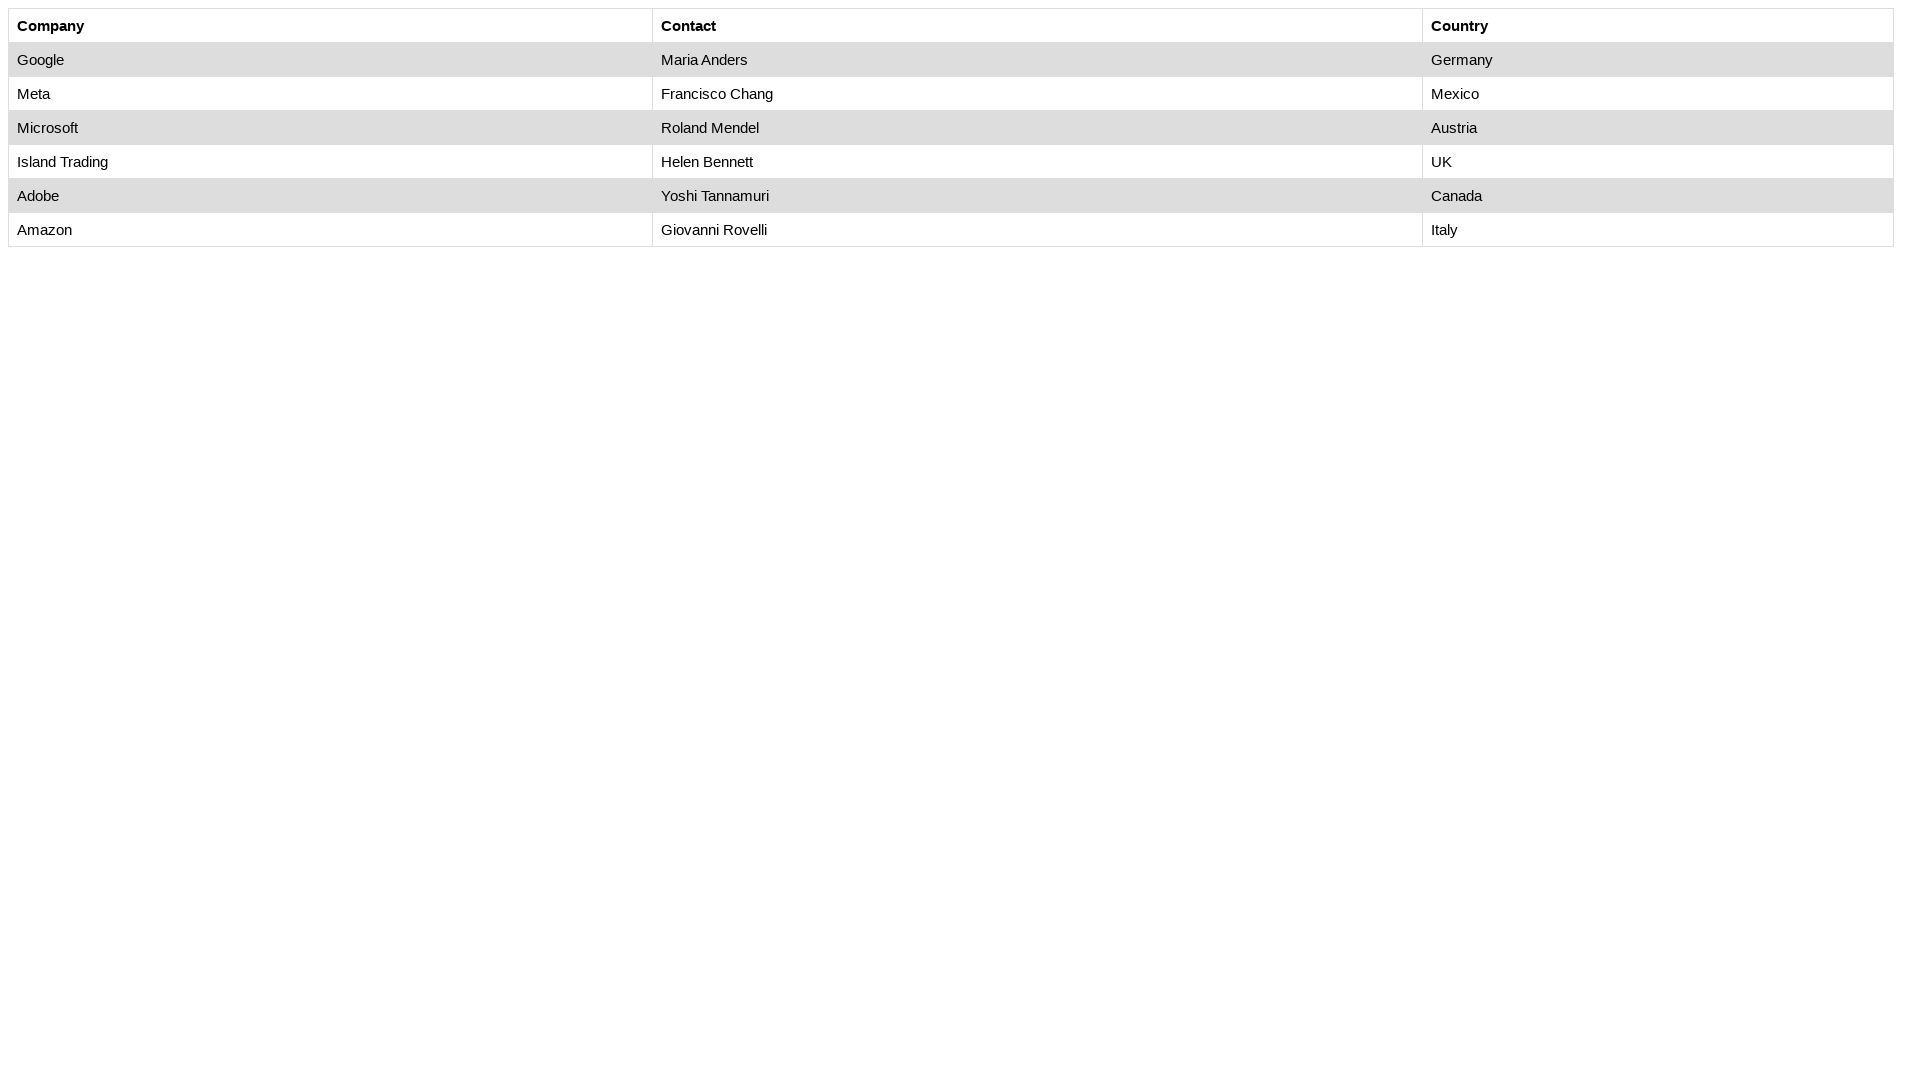

Retrieved company information for Helen Bennett: Island Trading
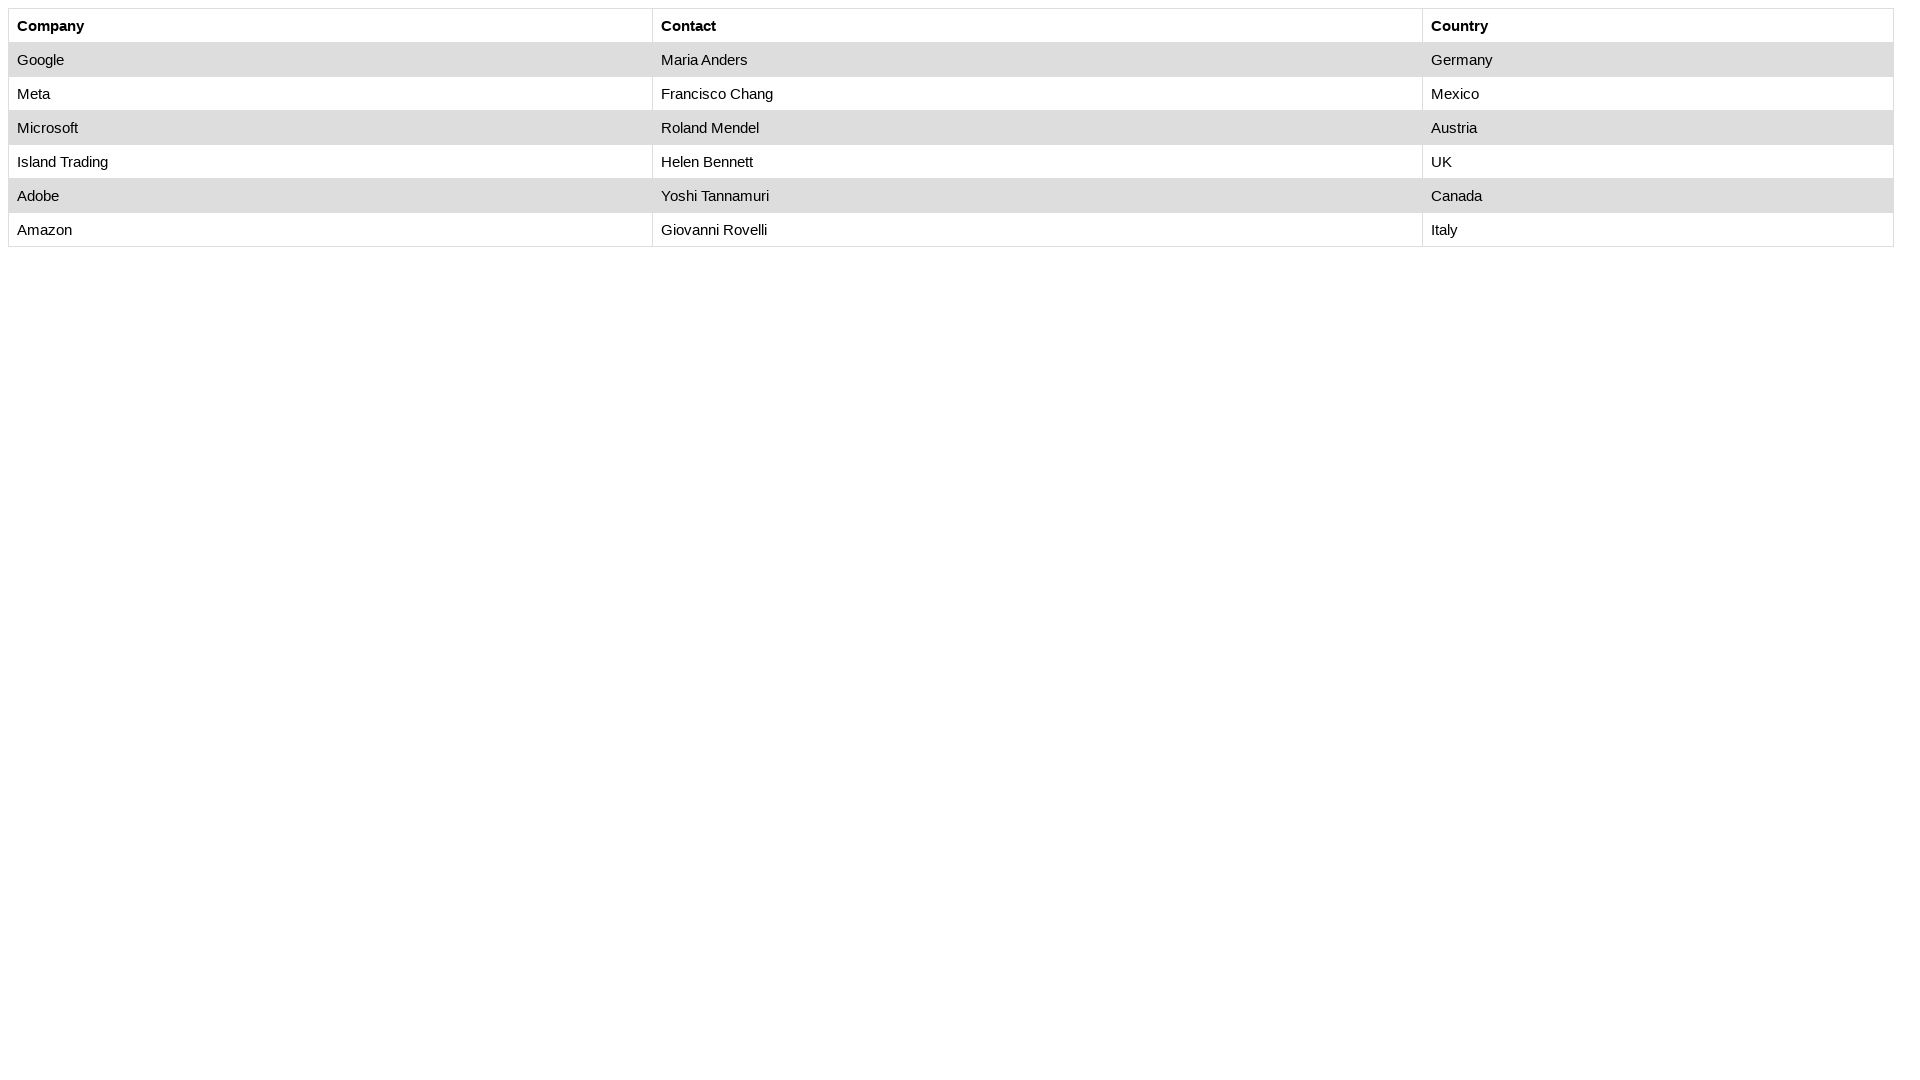

Checked table cell at row 5, column 3: 'UK'
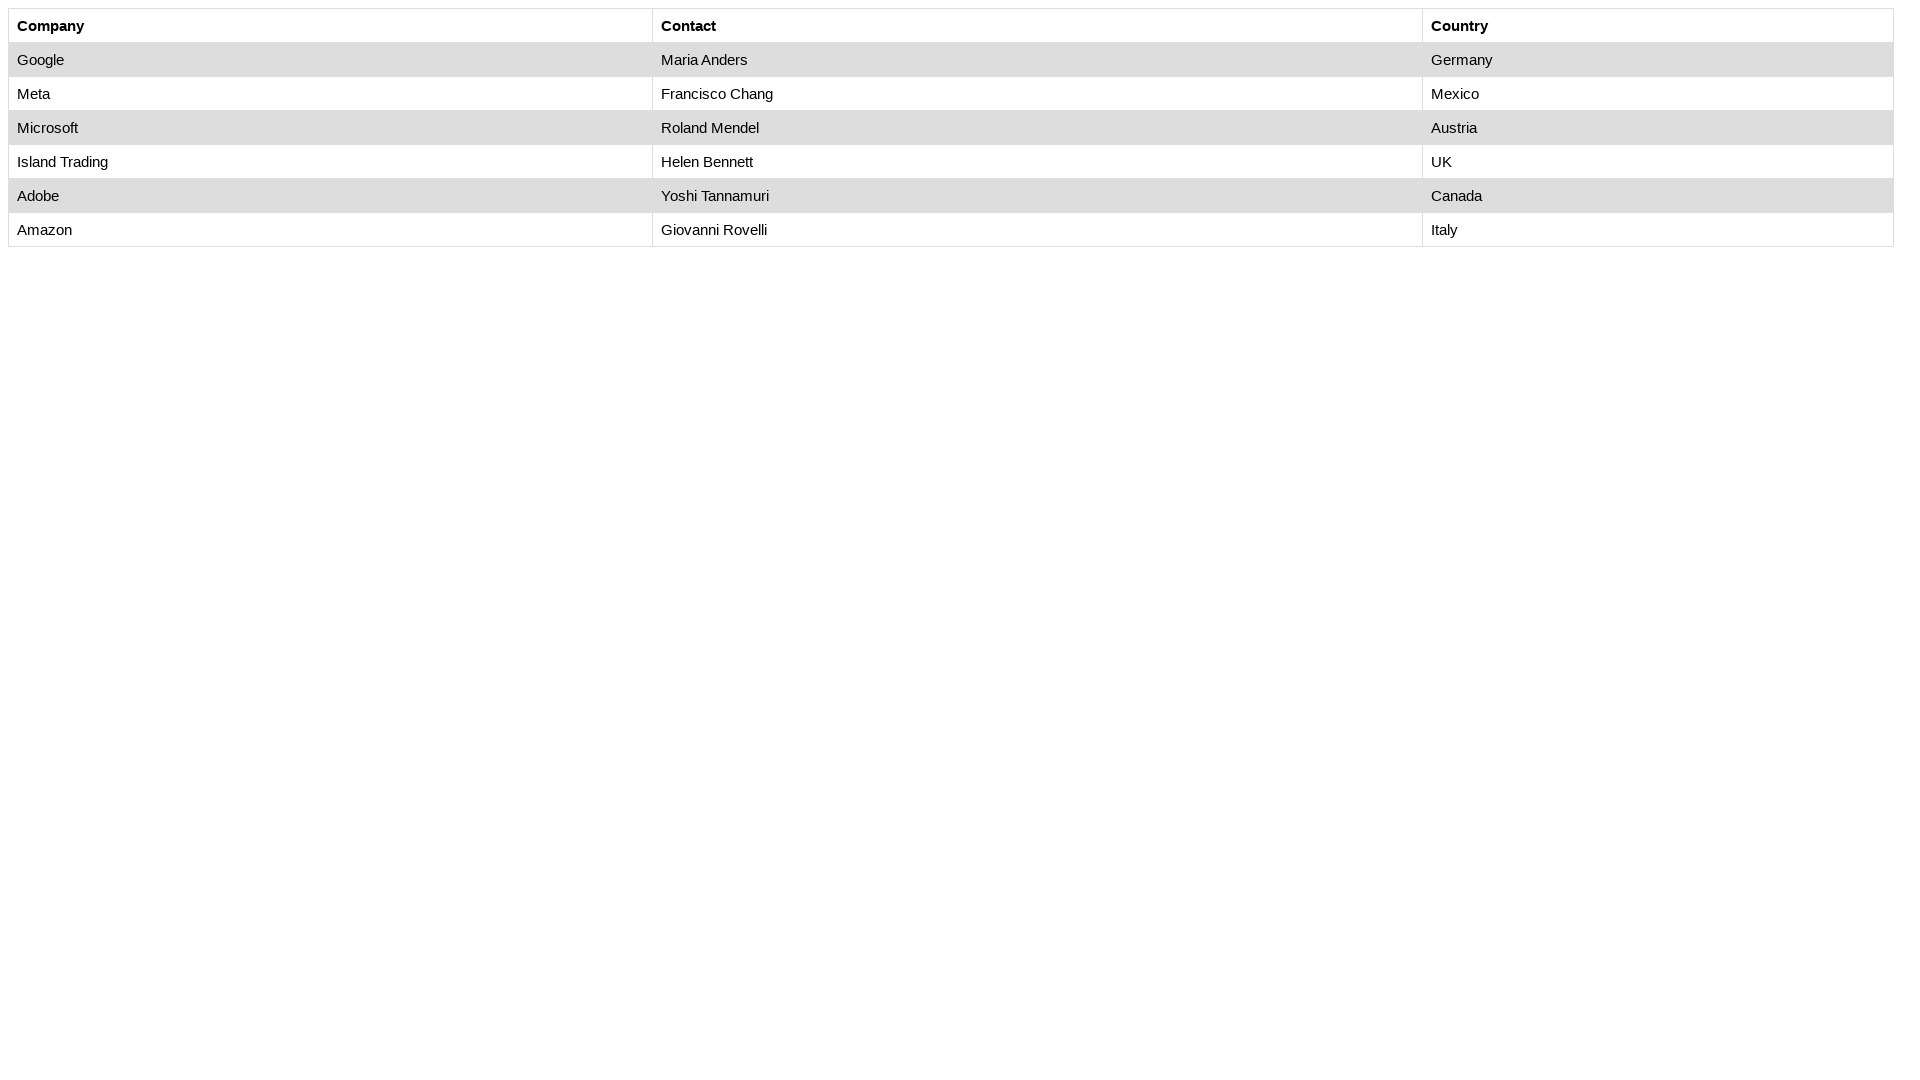

Checked table cell at row 6, column 1: 'Adobe'
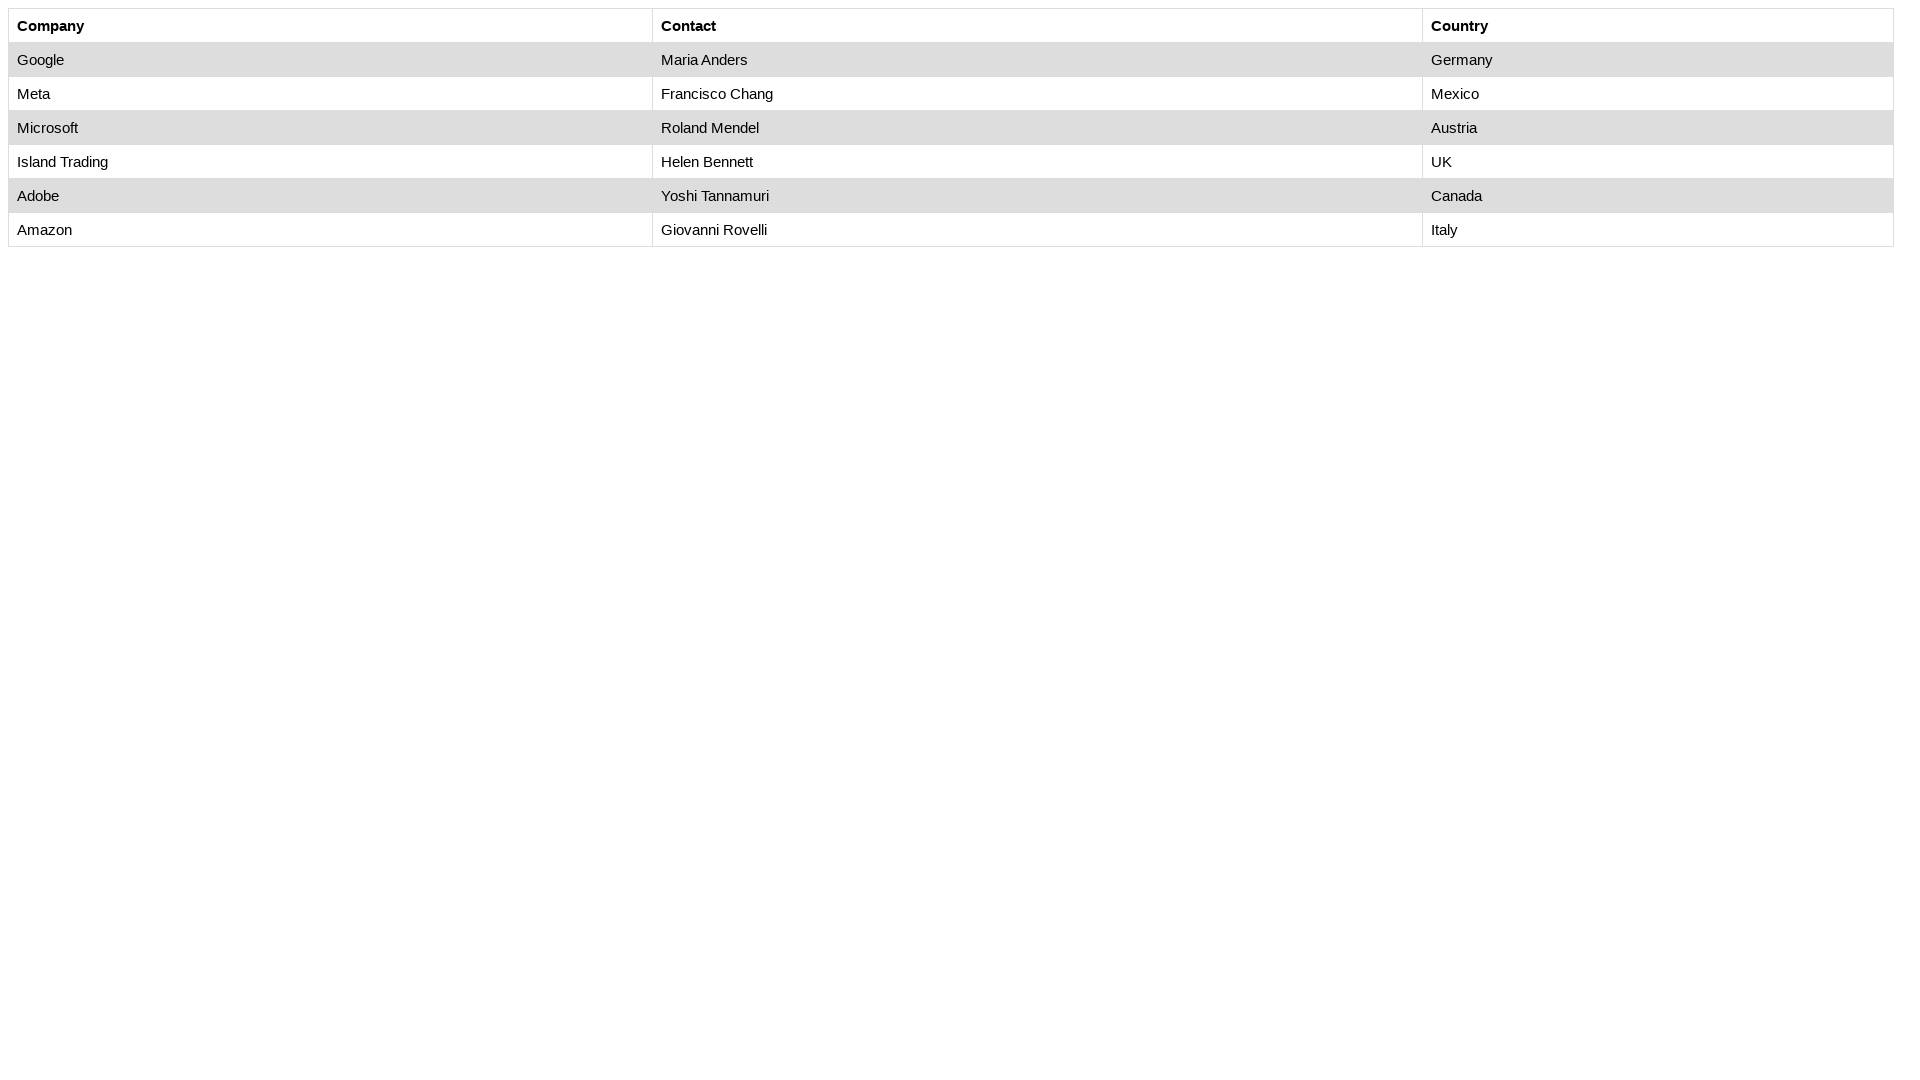

Checked table cell at row 6, column 2: 'Yoshi Tannamuri'
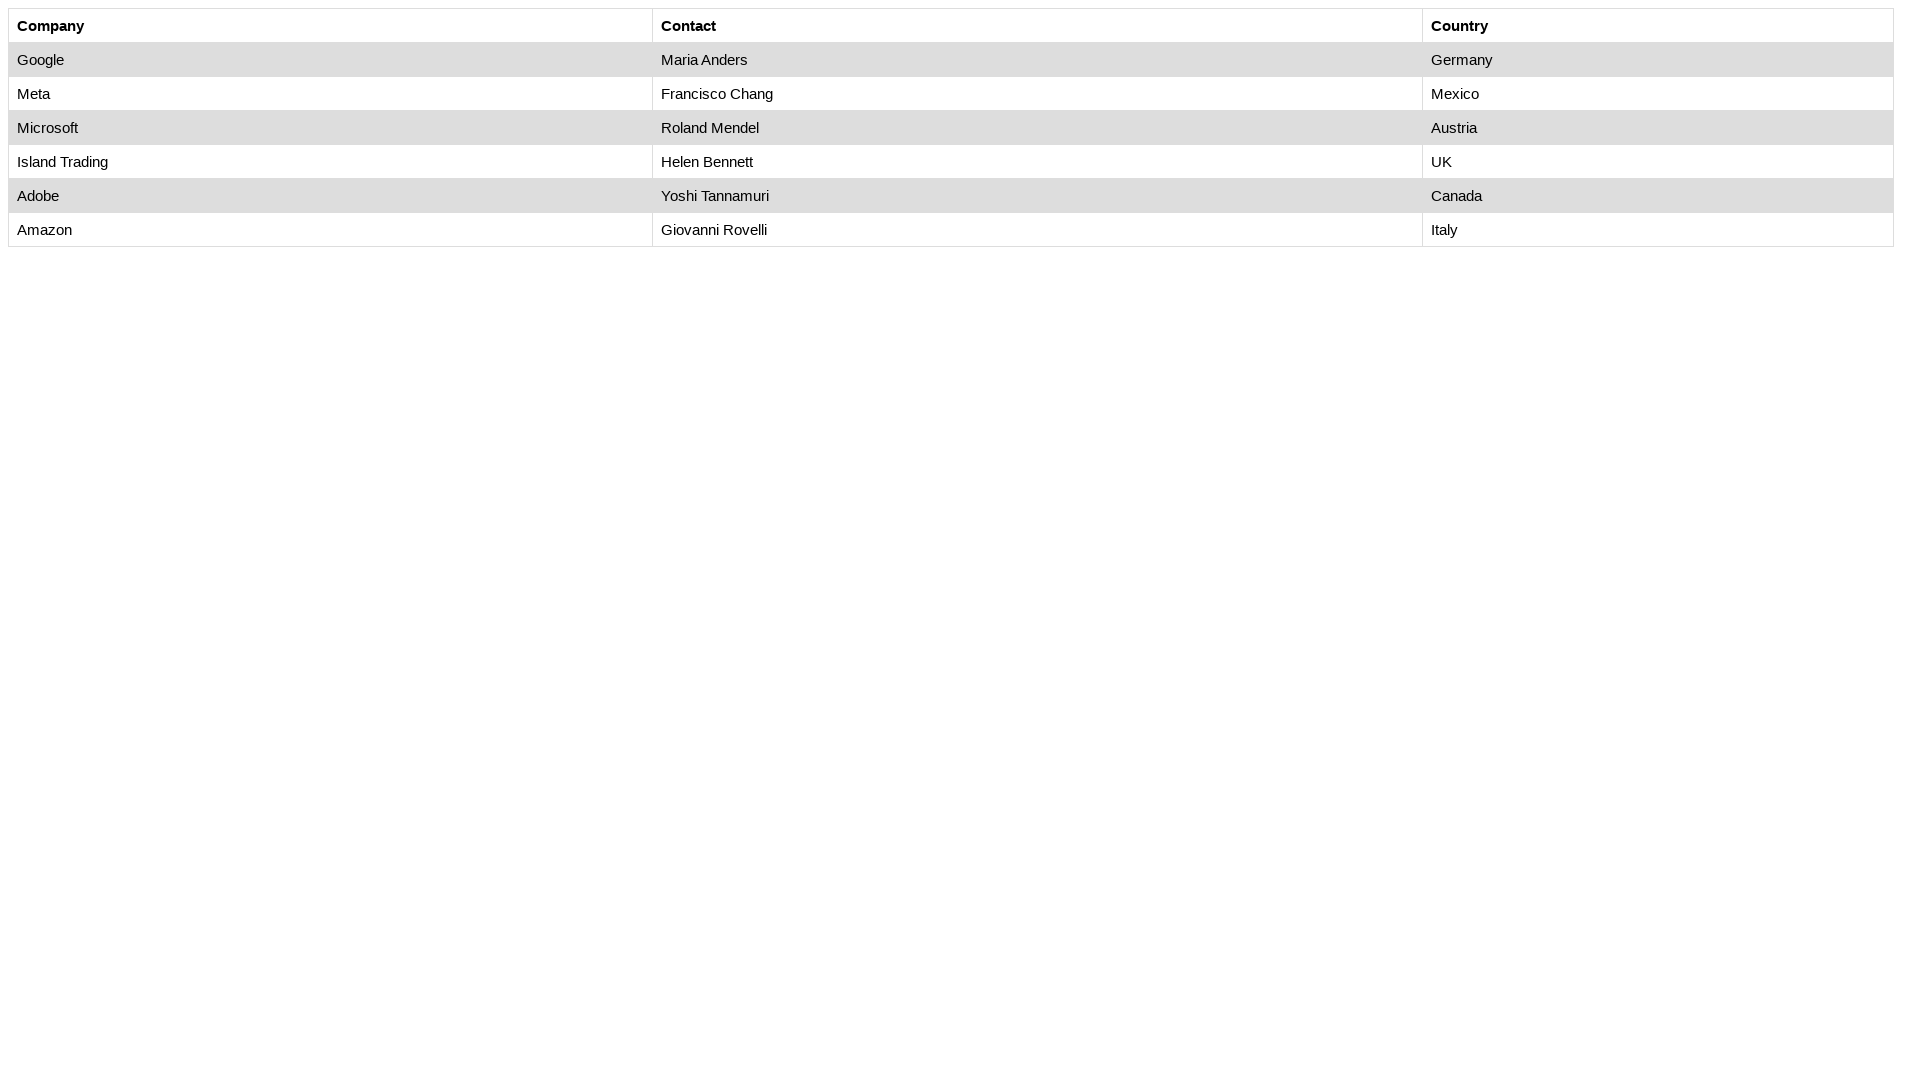

Checked table cell at row 6, column 3: 'Canada'
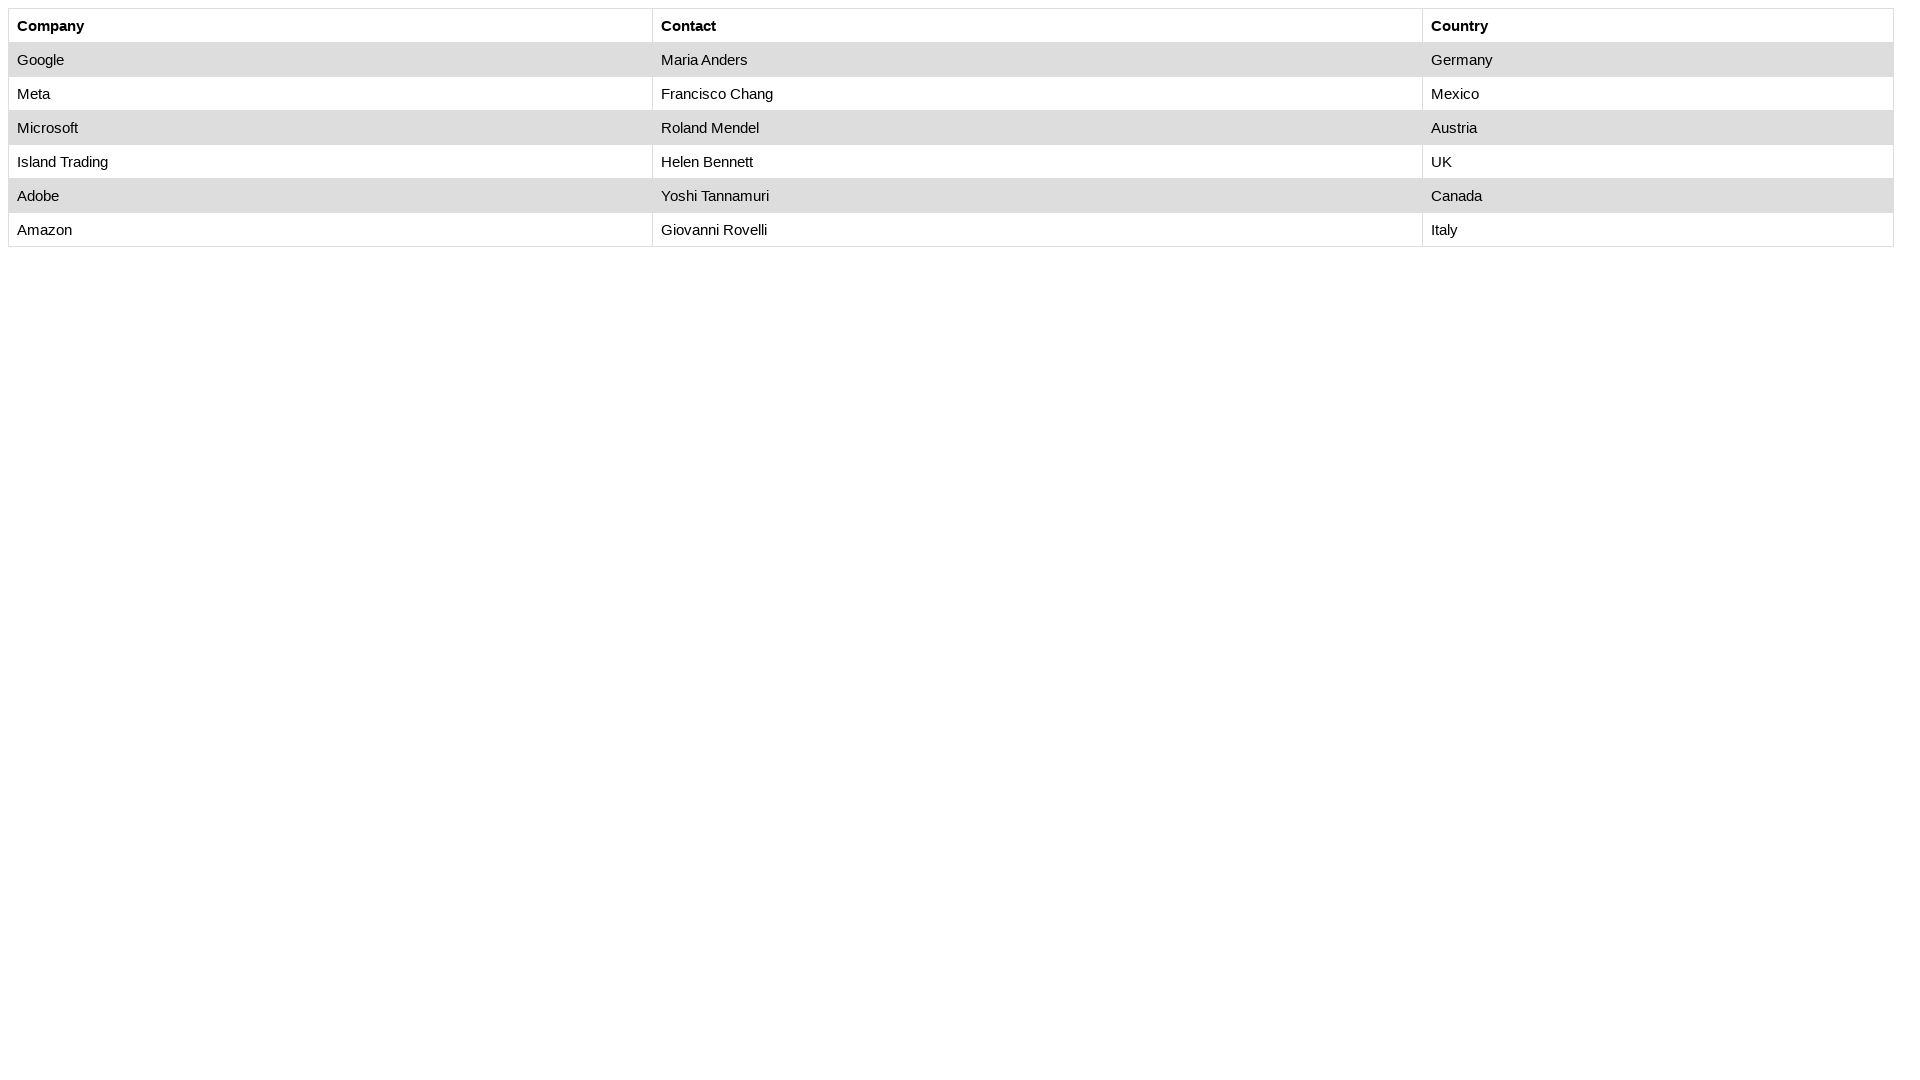

Checked table cell at row 7, column 1: 'Amazon'
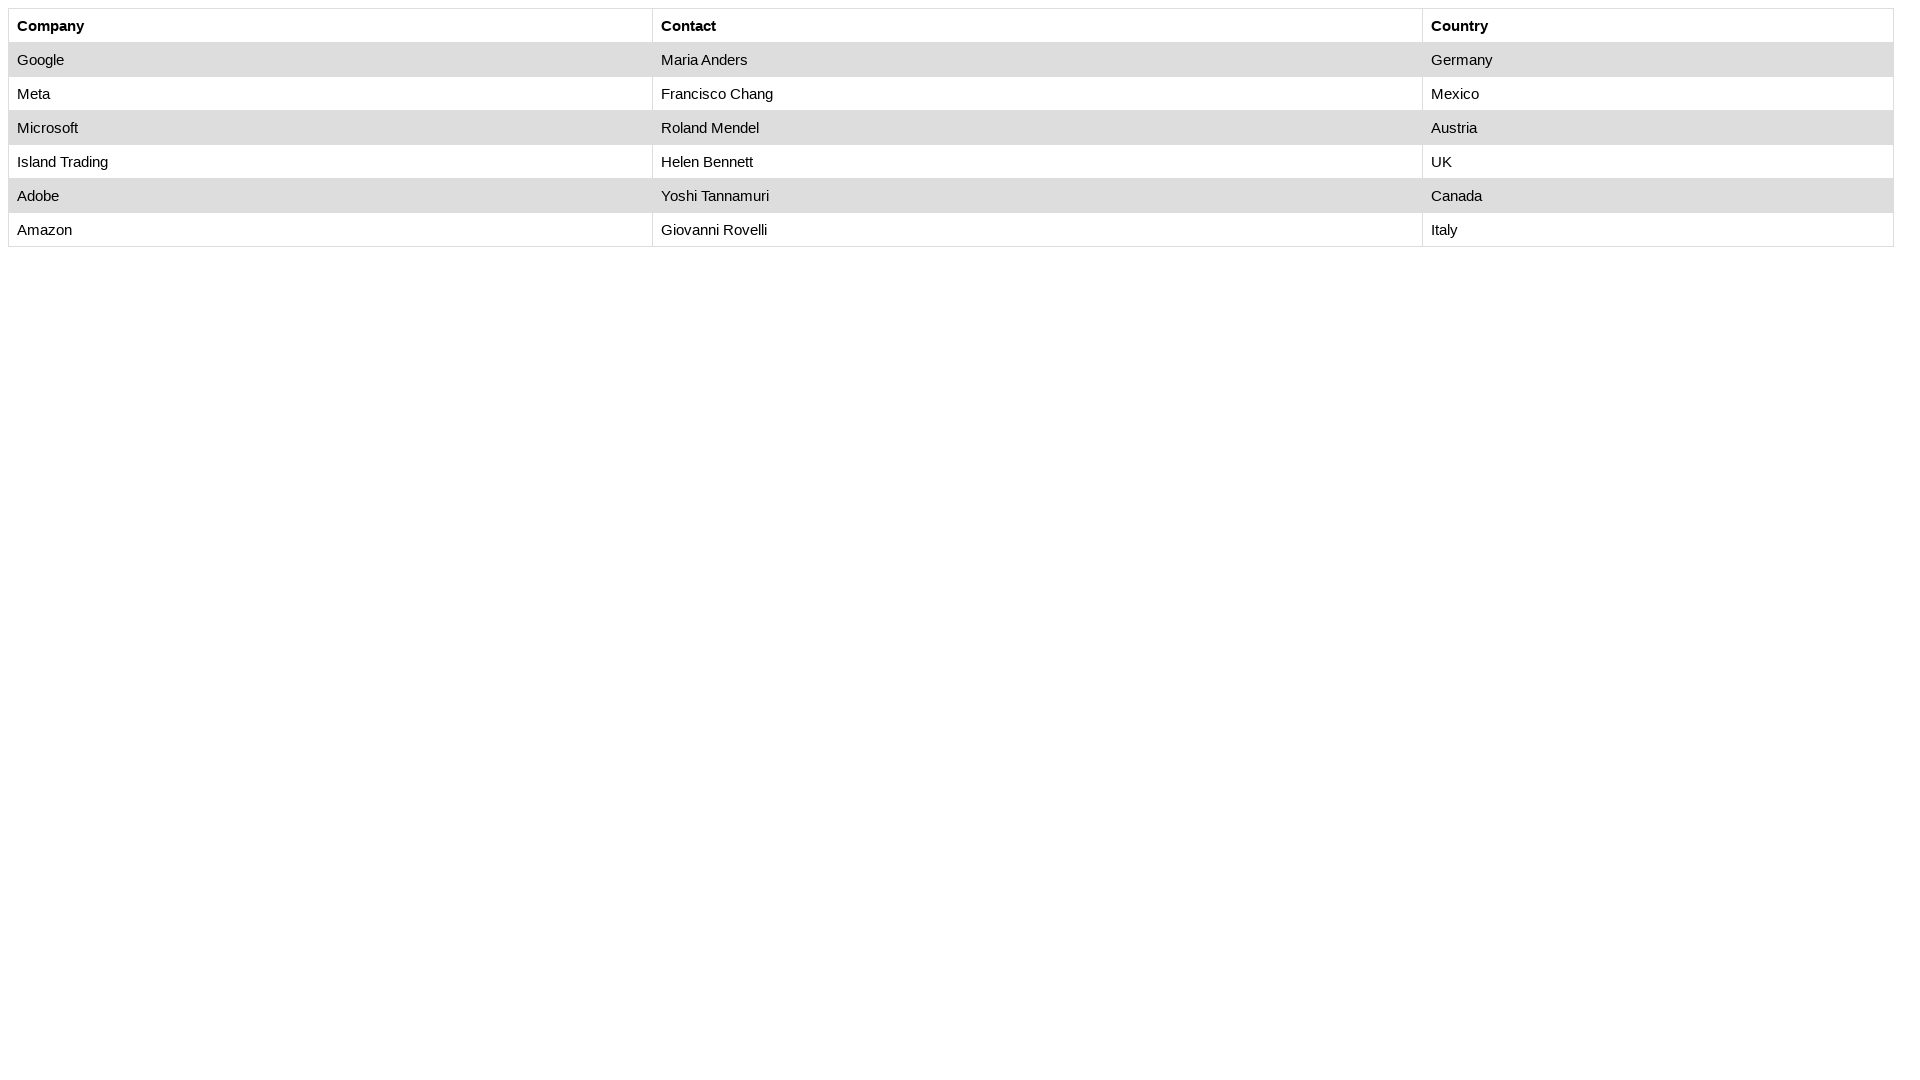

Checked table cell at row 7, column 2: 'Giovanni Rovelli'
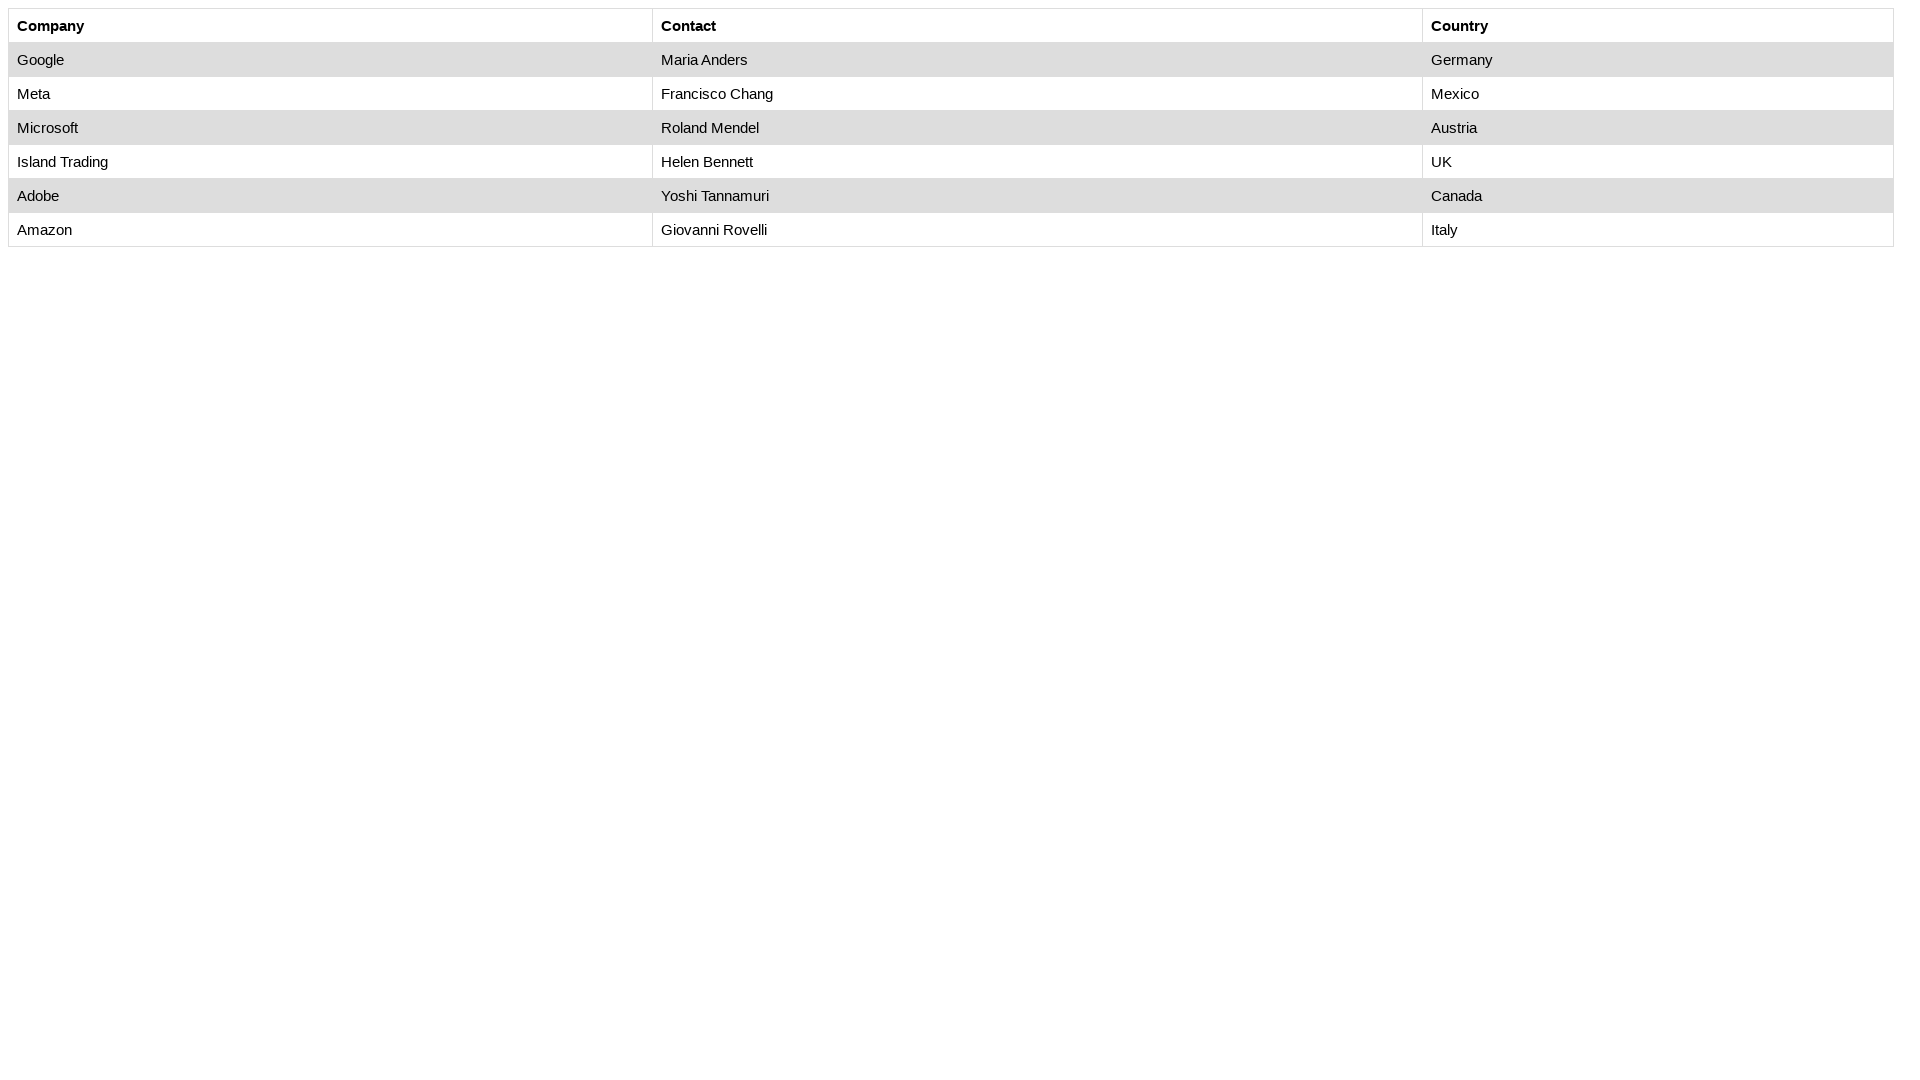

Checked table cell at row 7, column 3: 'Italy'
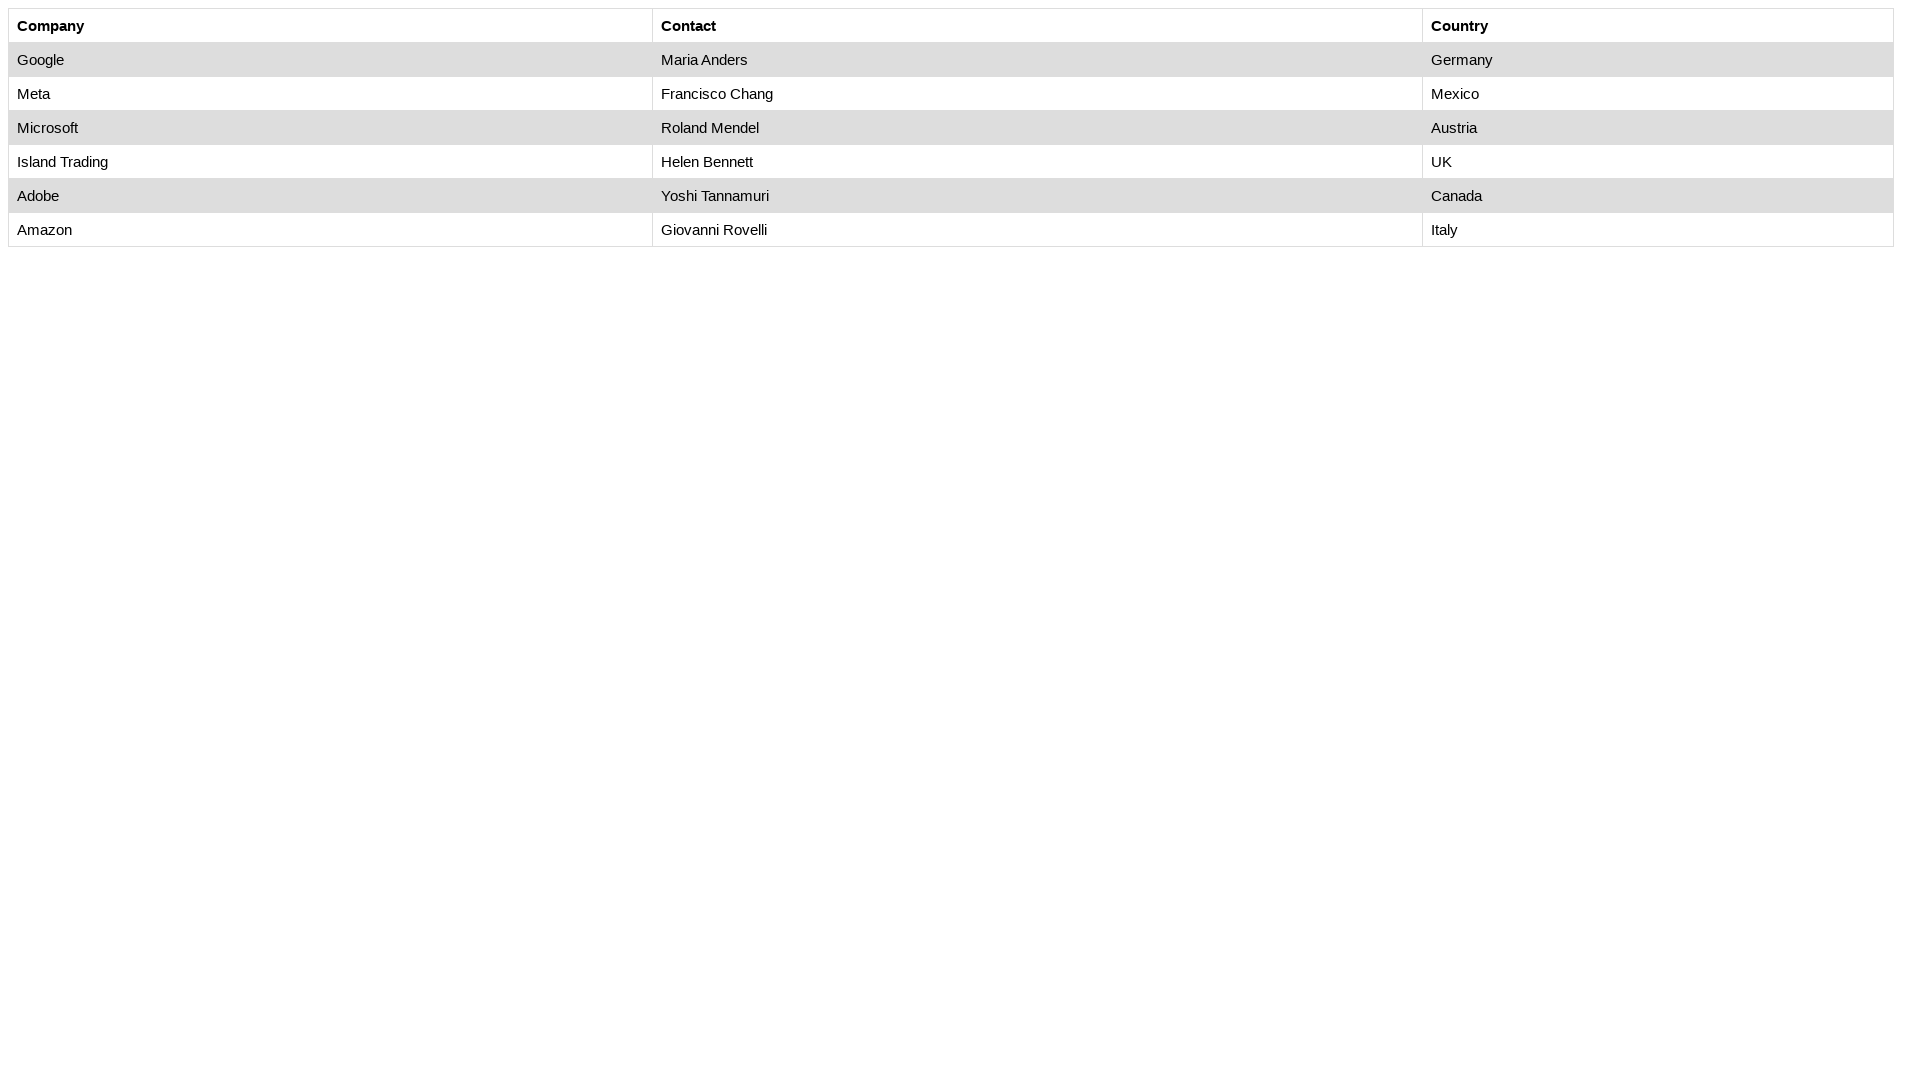

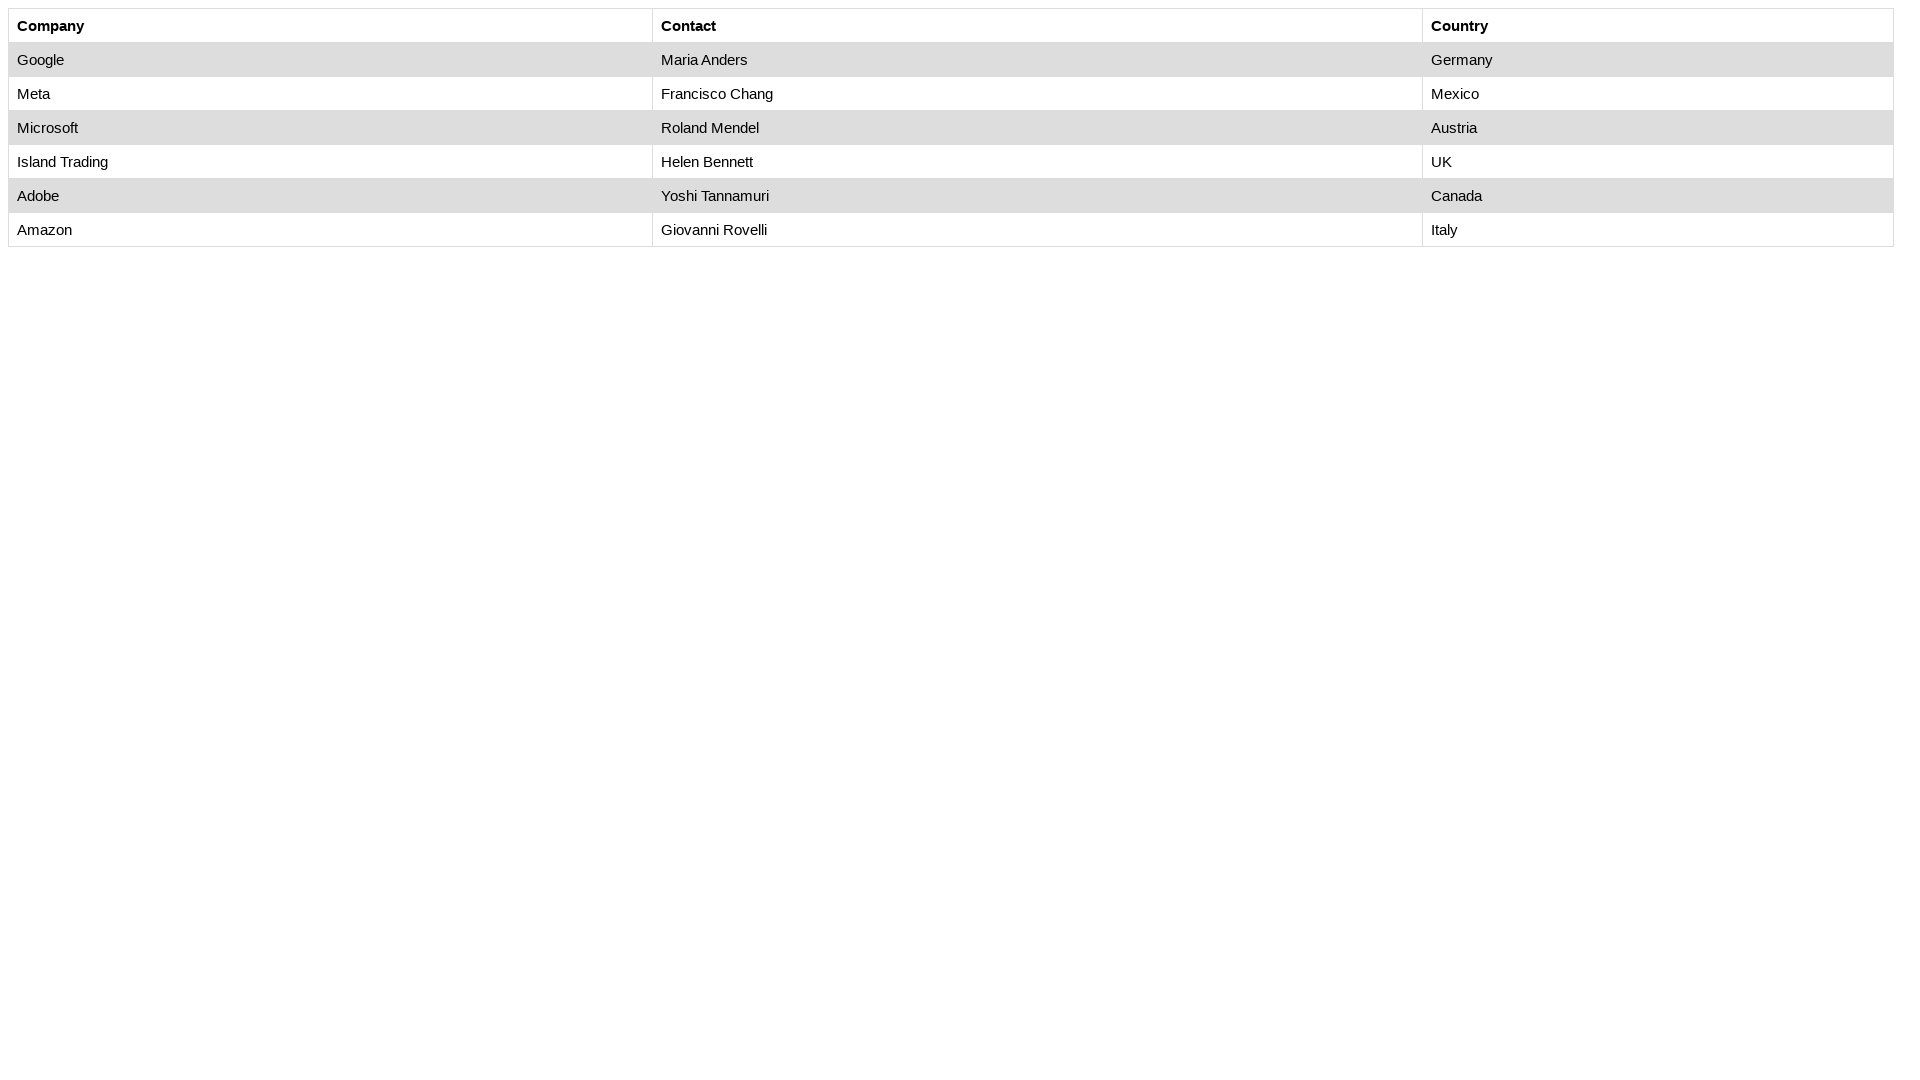